Tests adding 20 elements then deleting all of them by clicking each delete button

Starting URL: https://the-internet.herokuapp.com/add_remove_elements/

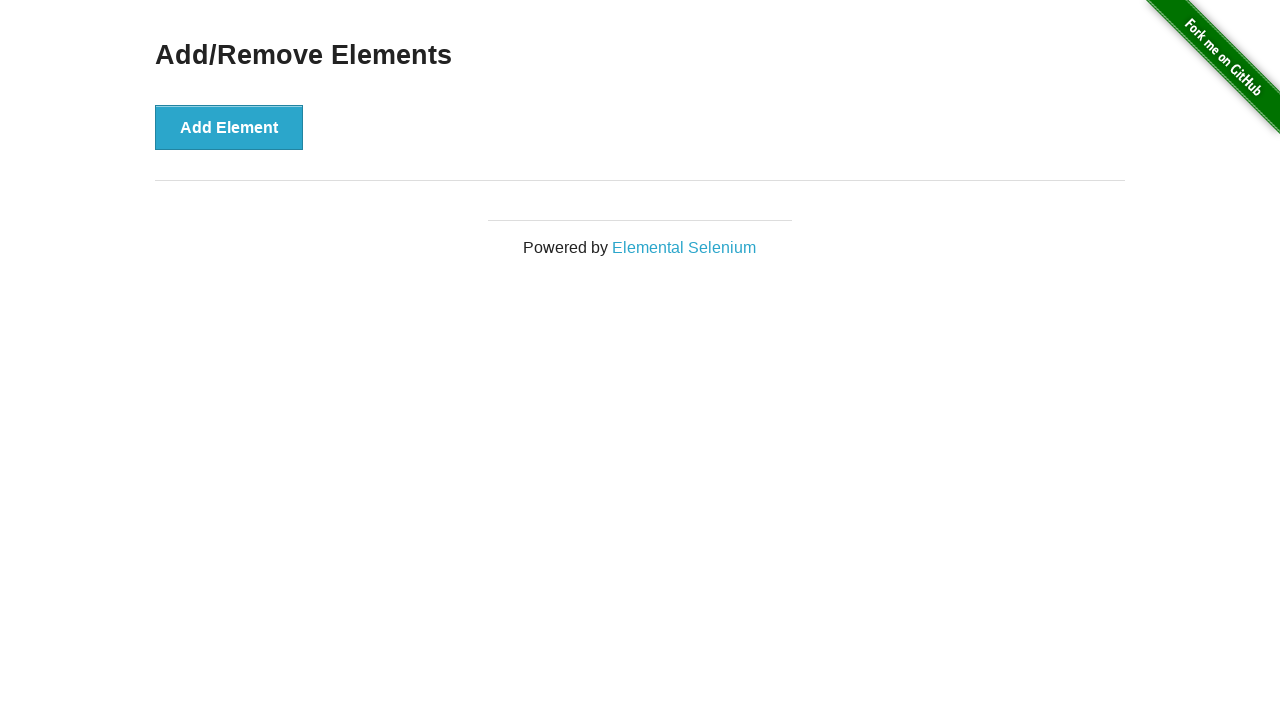

Clicked Add Element button (iteration 1 of 20) at (229, 127) on button:has-text('Add Element')
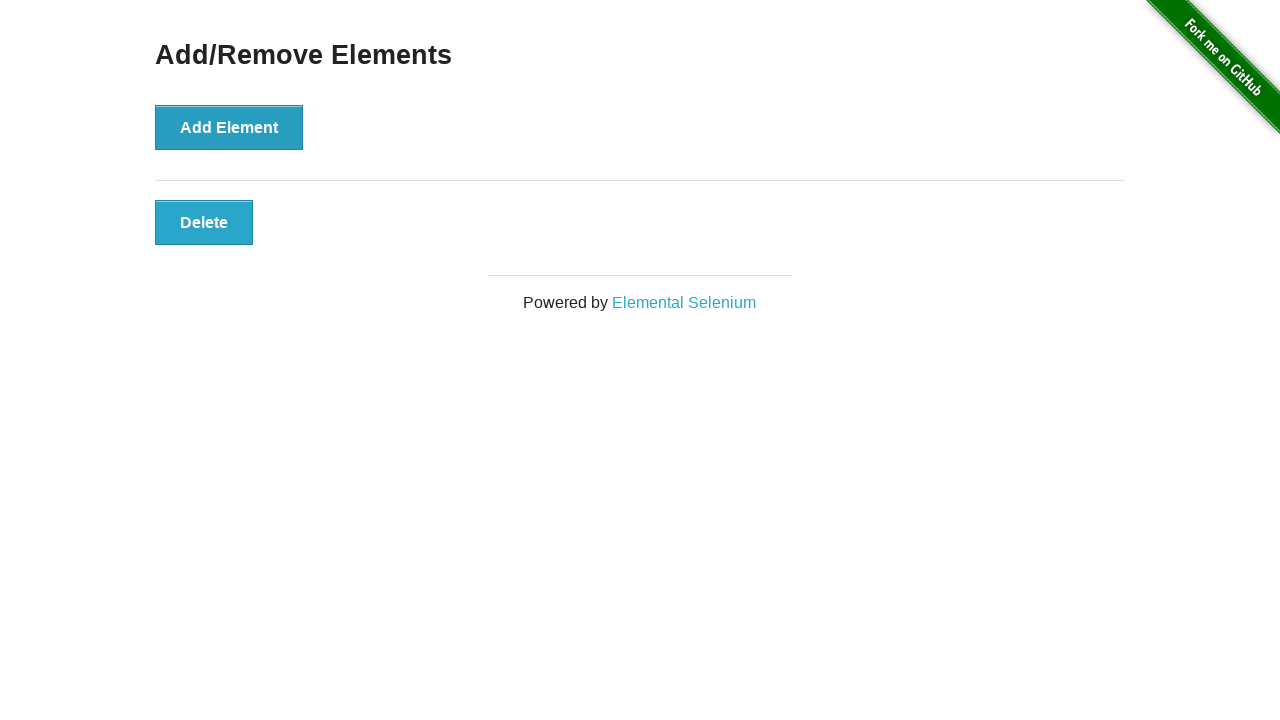

Clicked Add Element button (iteration 2 of 20) at (229, 127) on button:has-text('Add Element')
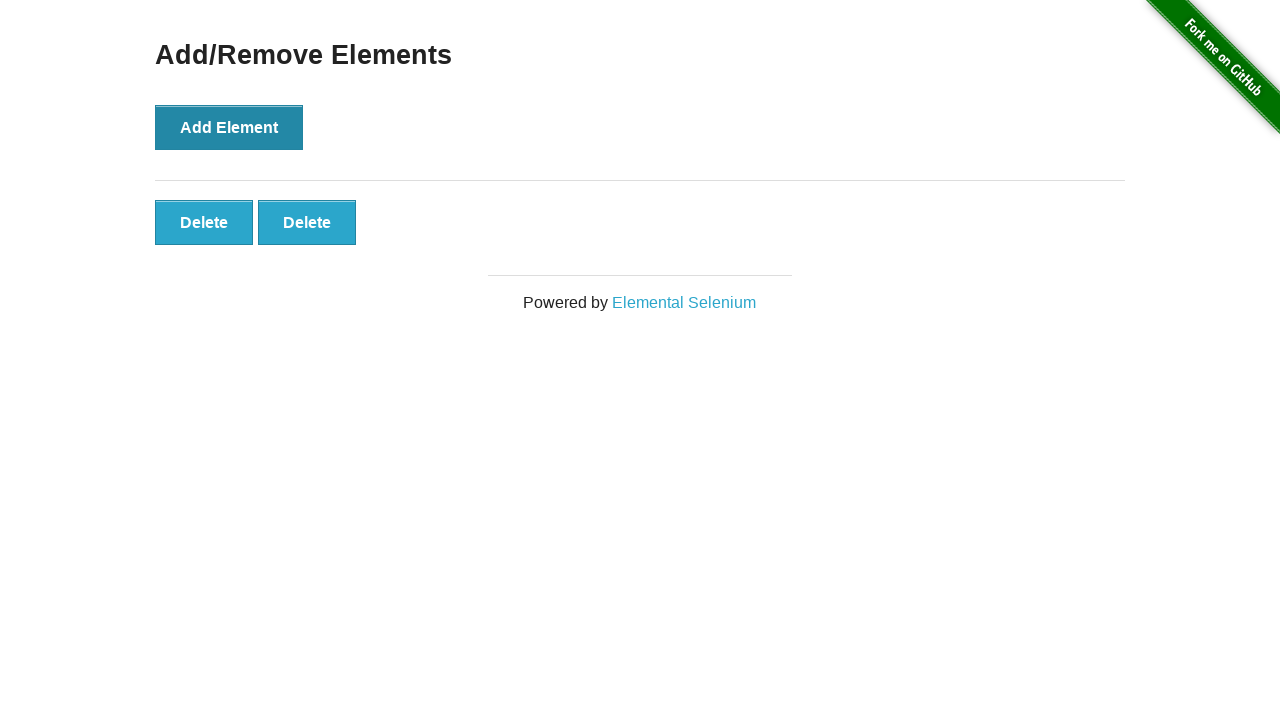

Clicked Add Element button (iteration 3 of 20) at (229, 127) on button:has-text('Add Element')
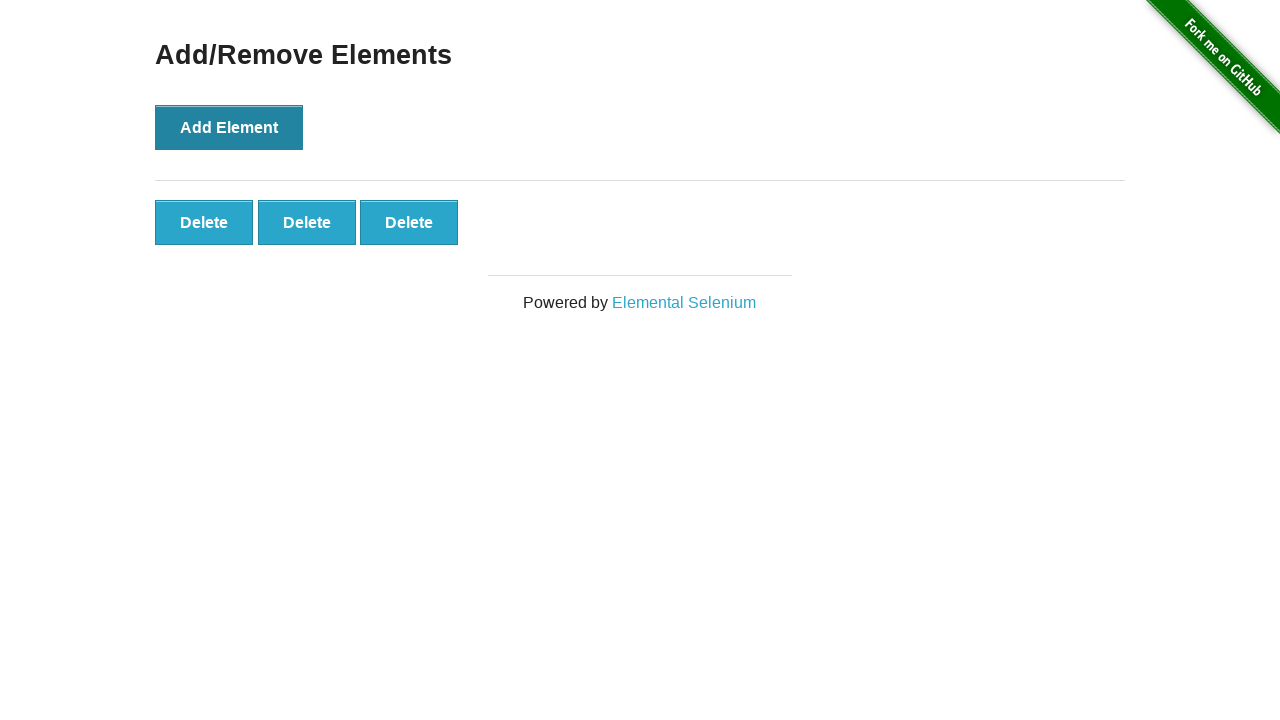

Clicked Add Element button (iteration 4 of 20) at (229, 127) on button:has-text('Add Element')
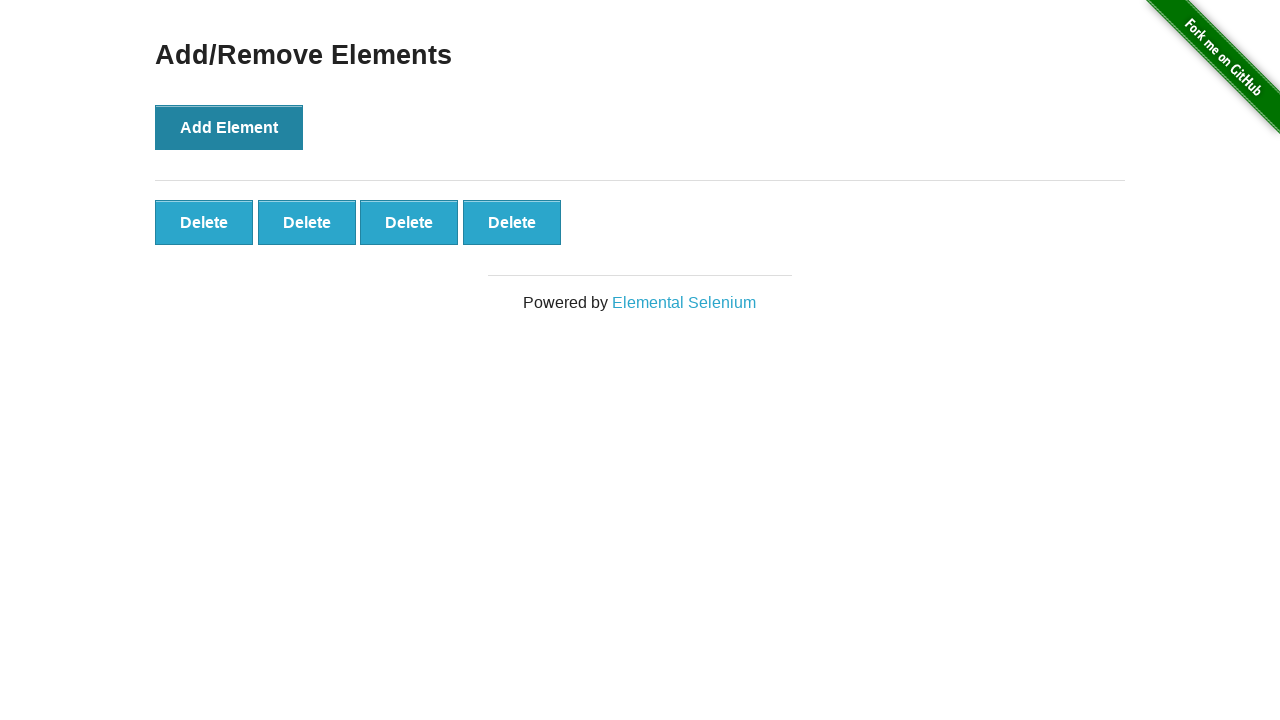

Clicked Add Element button (iteration 5 of 20) at (229, 127) on button:has-text('Add Element')
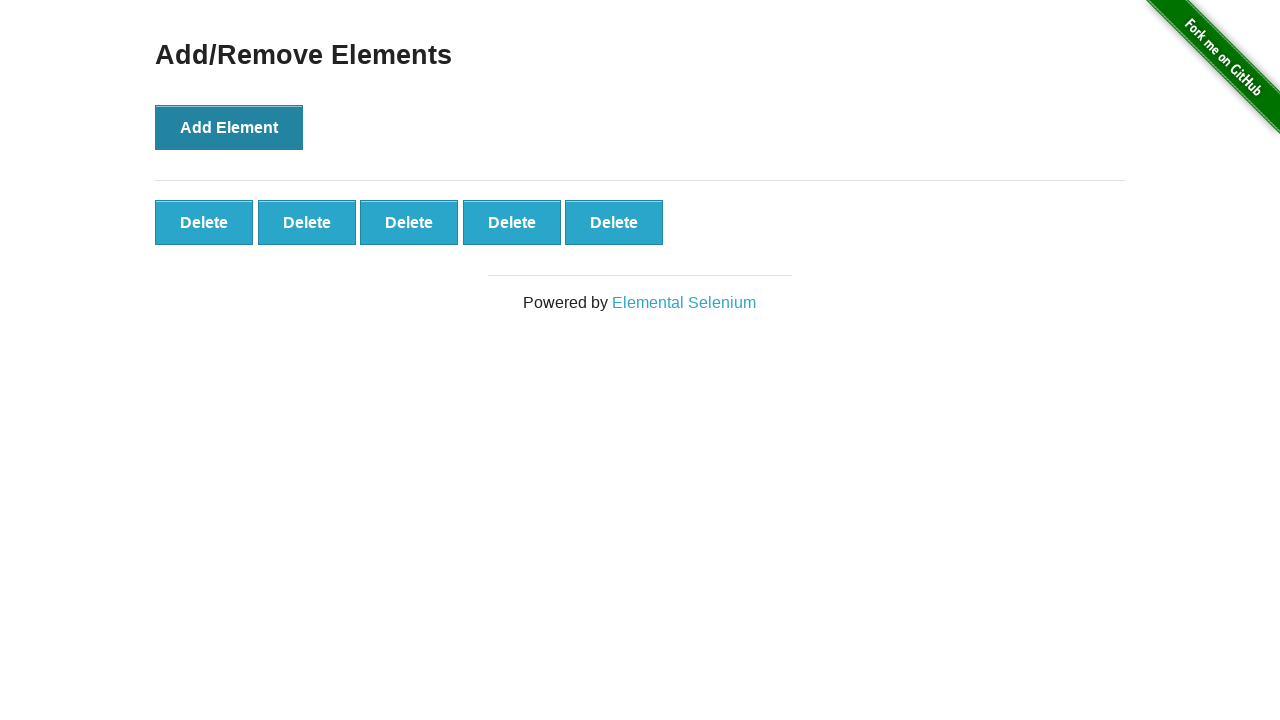

Clicked Add Element button (iteration 6 of 20) at (229, 127) on button:has-text('Add Element')
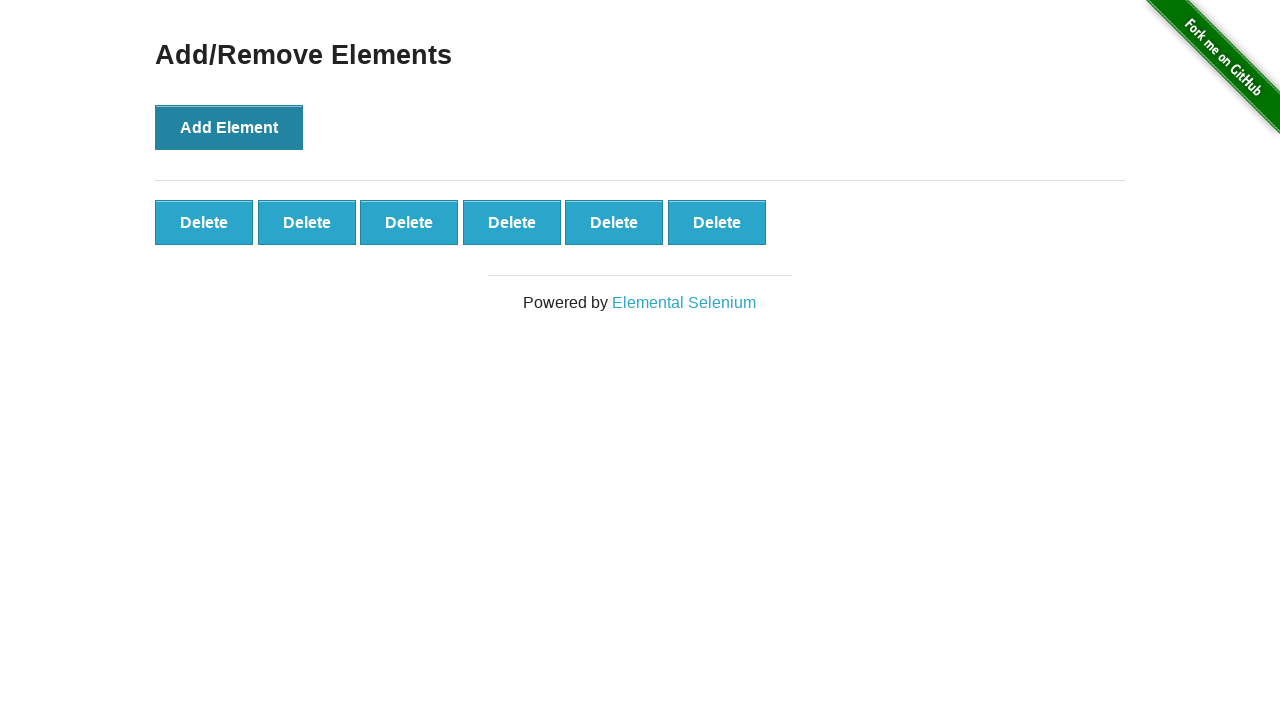

Clicked Add Element button (iteration 7 of 20) at (229, 127) on button:has-text('Add Element')
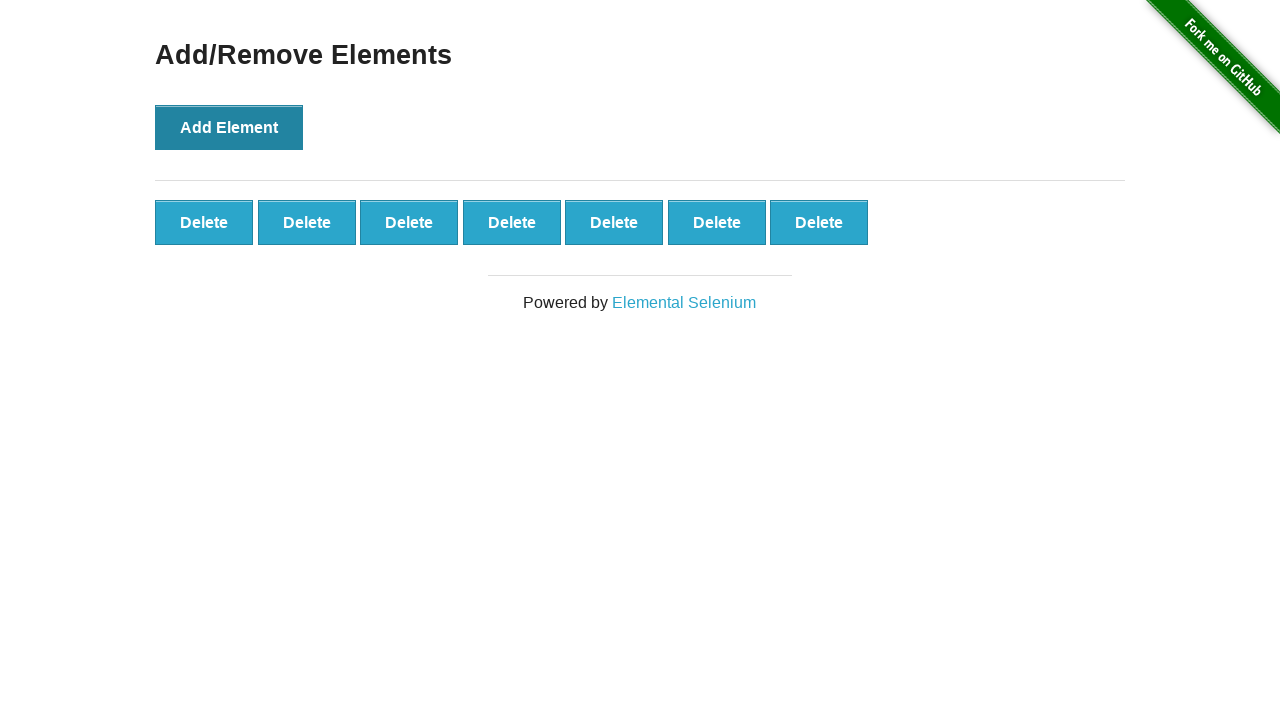

Clicked Add Element button (iteration 8 of 20) at (229, 127) on button:has-text('Add Element')
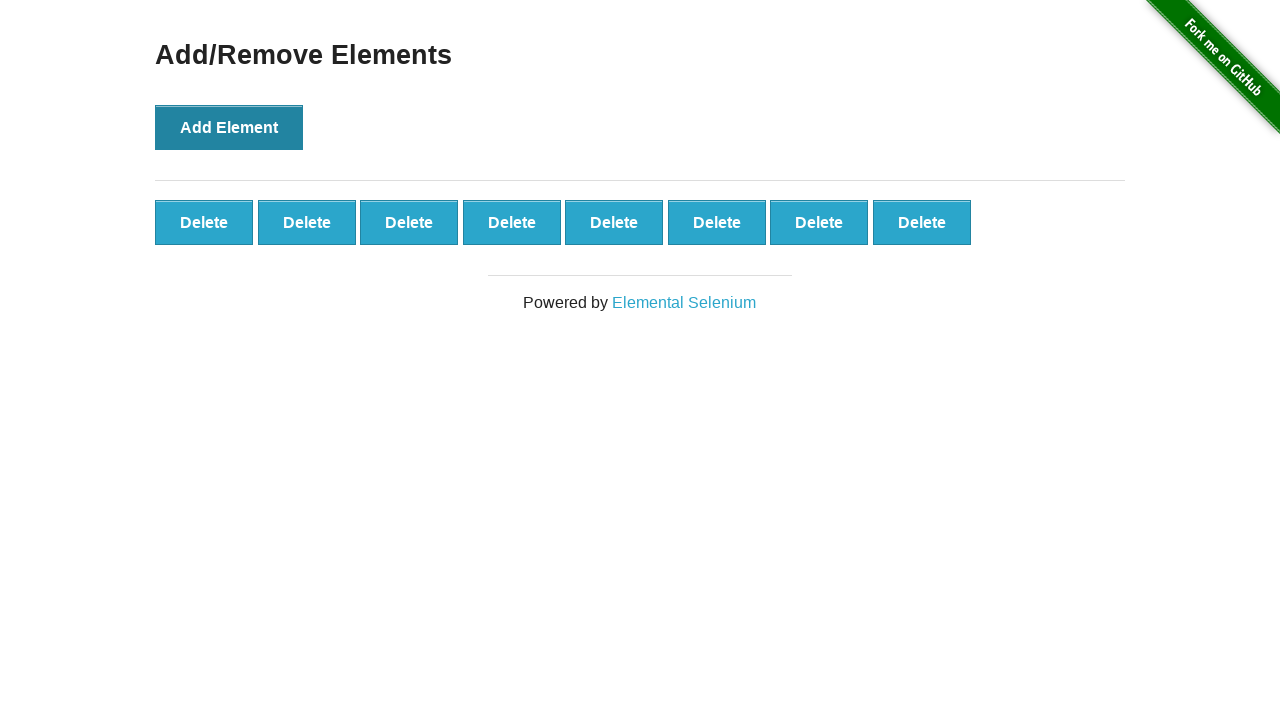

Clicked Add Element button (iteration 9 of 20) at (229, 127) on button:has-text('Add Element')
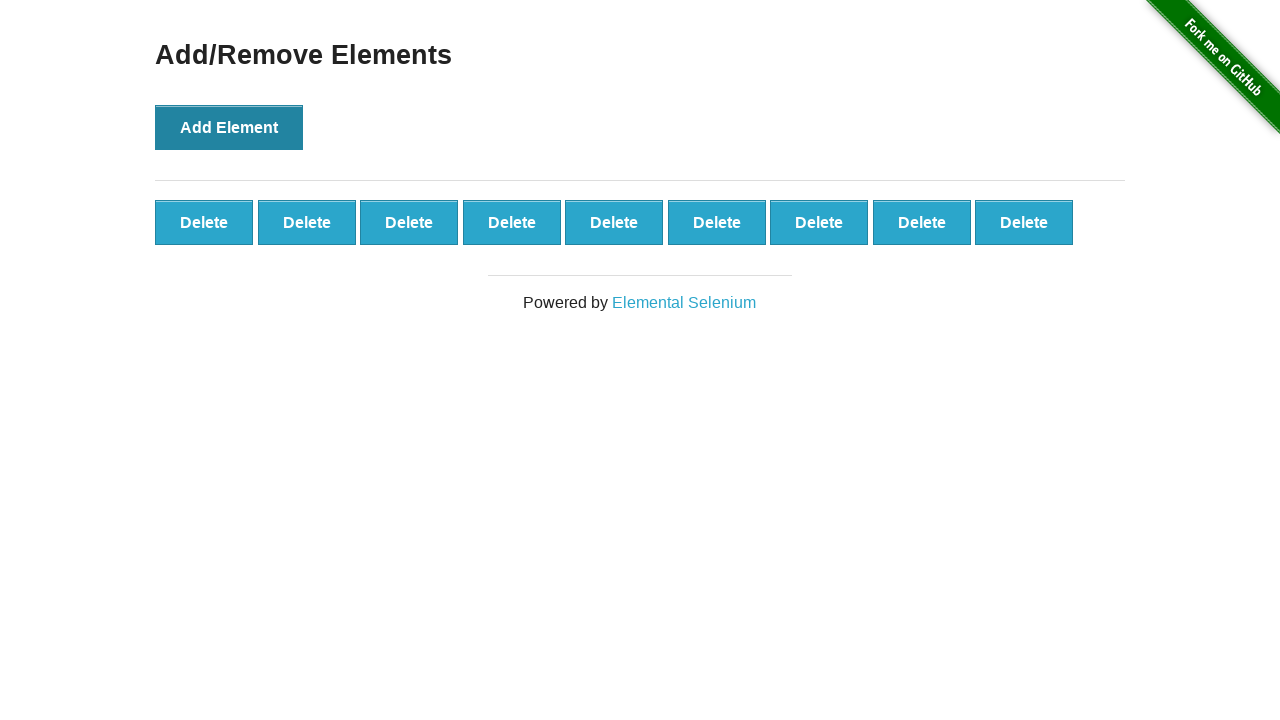

Clicked Add Element button (iteration 10 of 20) at (229, 127) on button:has-text('Add Element')
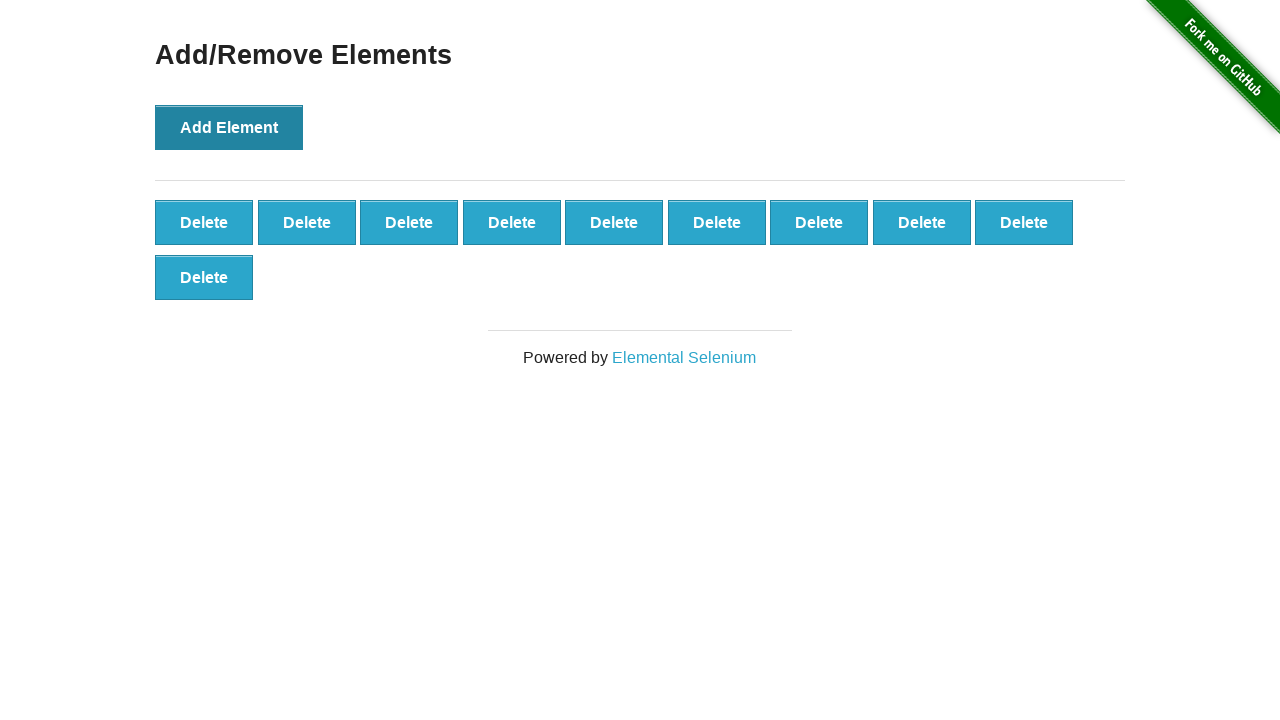

Clicked Add Element button (iteration 11 of 20) at (229, 127) on button:has-text('Add Element')
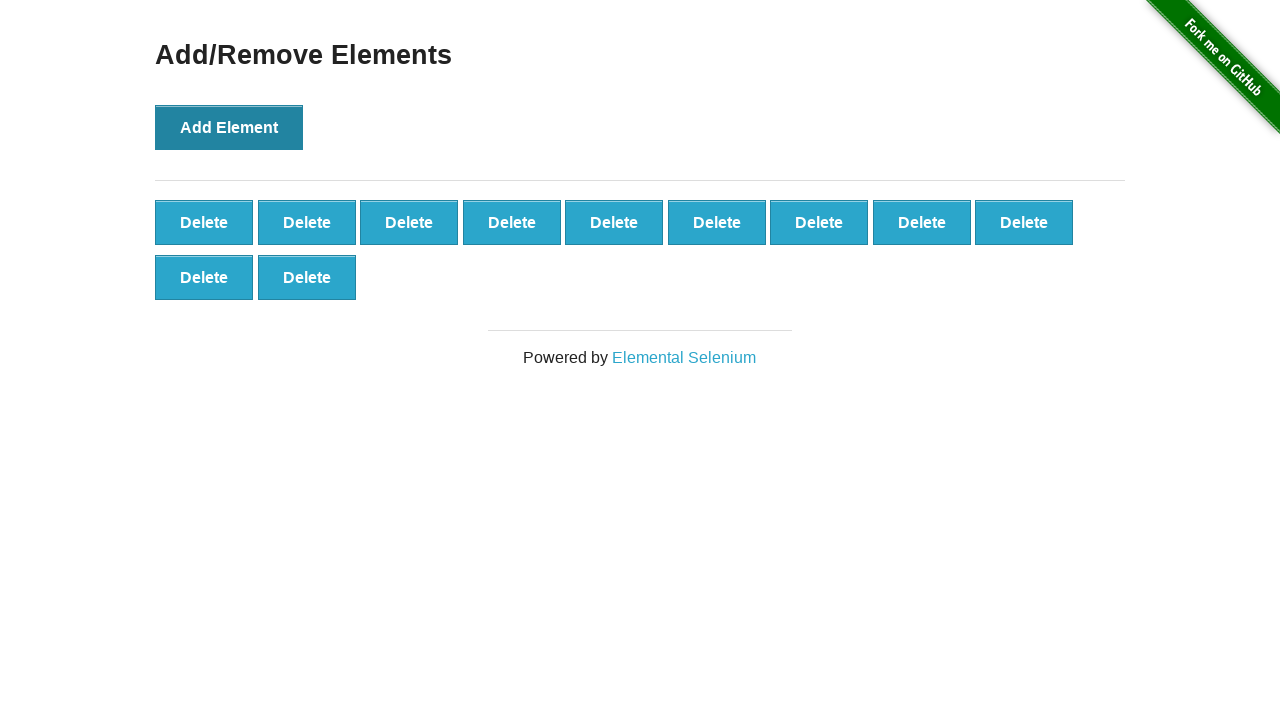

Clicked Add Element button (iteration 12 of 20) at (229, 127) on button:has-text('Add Element')
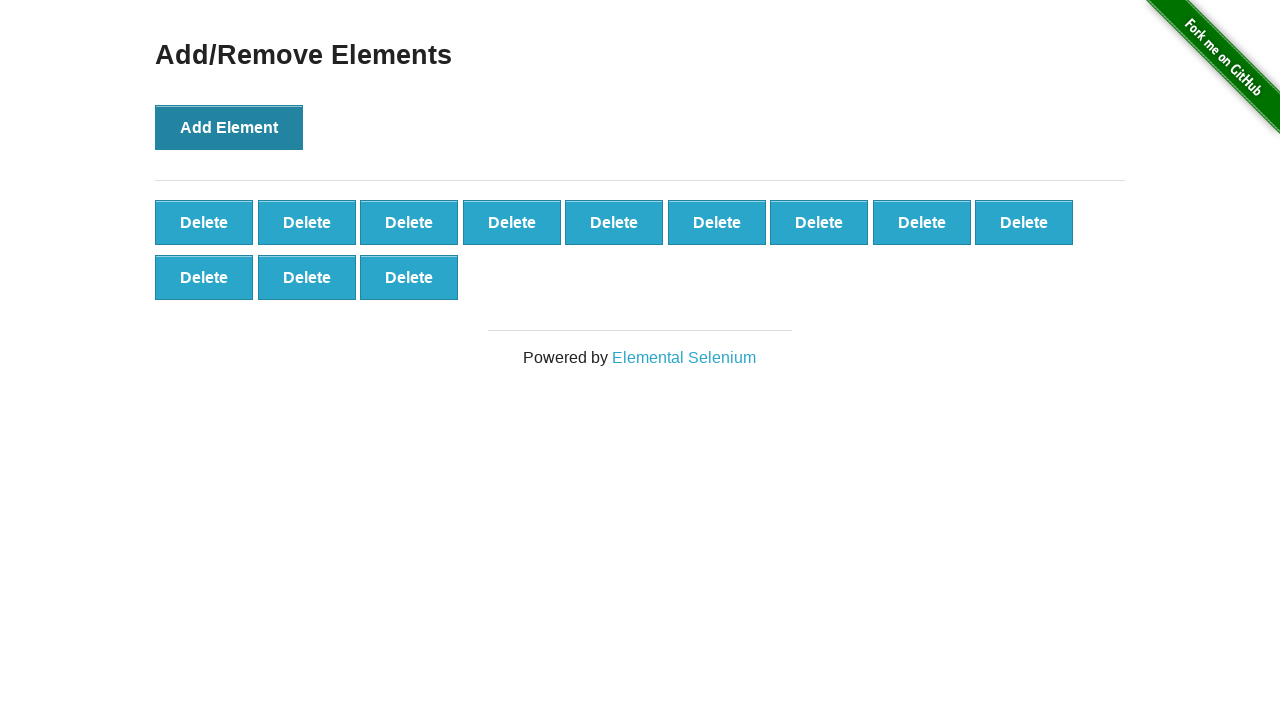

Clicked Add Element button (iteration 13 of 20) at (229, 127) on button:has-text('Add Element')
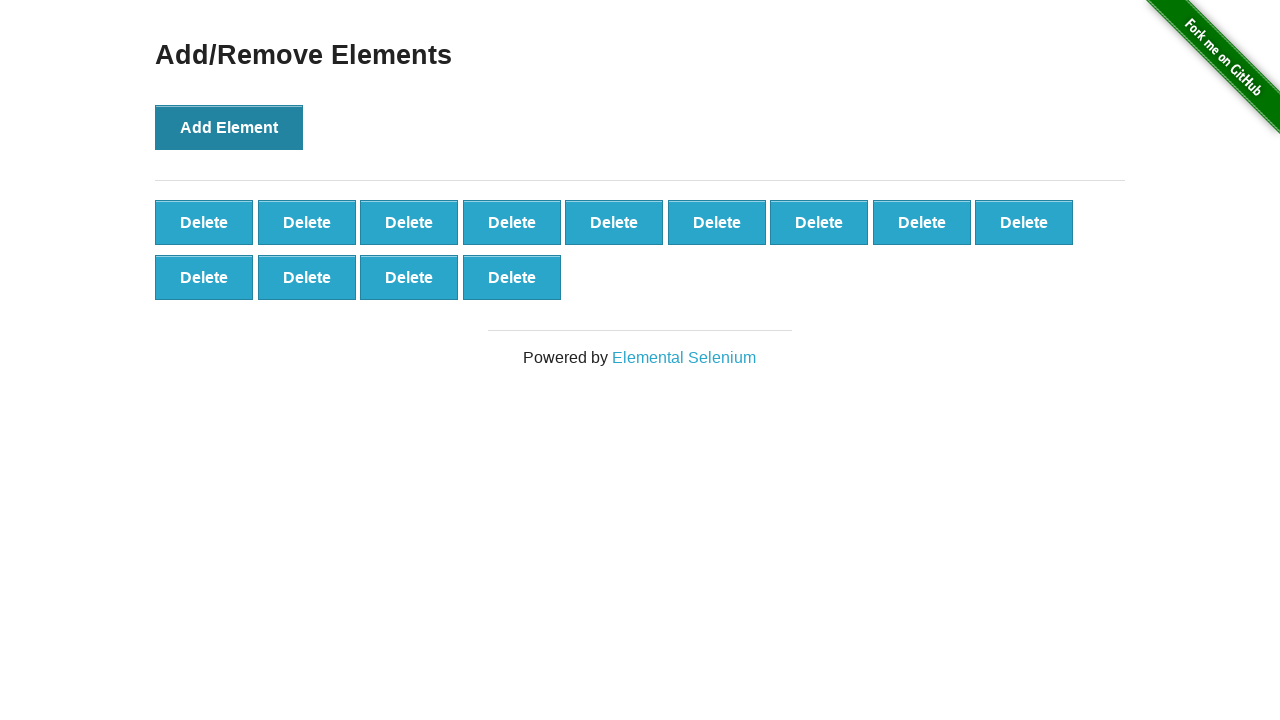

Clicked Add Element button (iteration 14 of 20) at (229, 127) on button:has-text('Add Element')
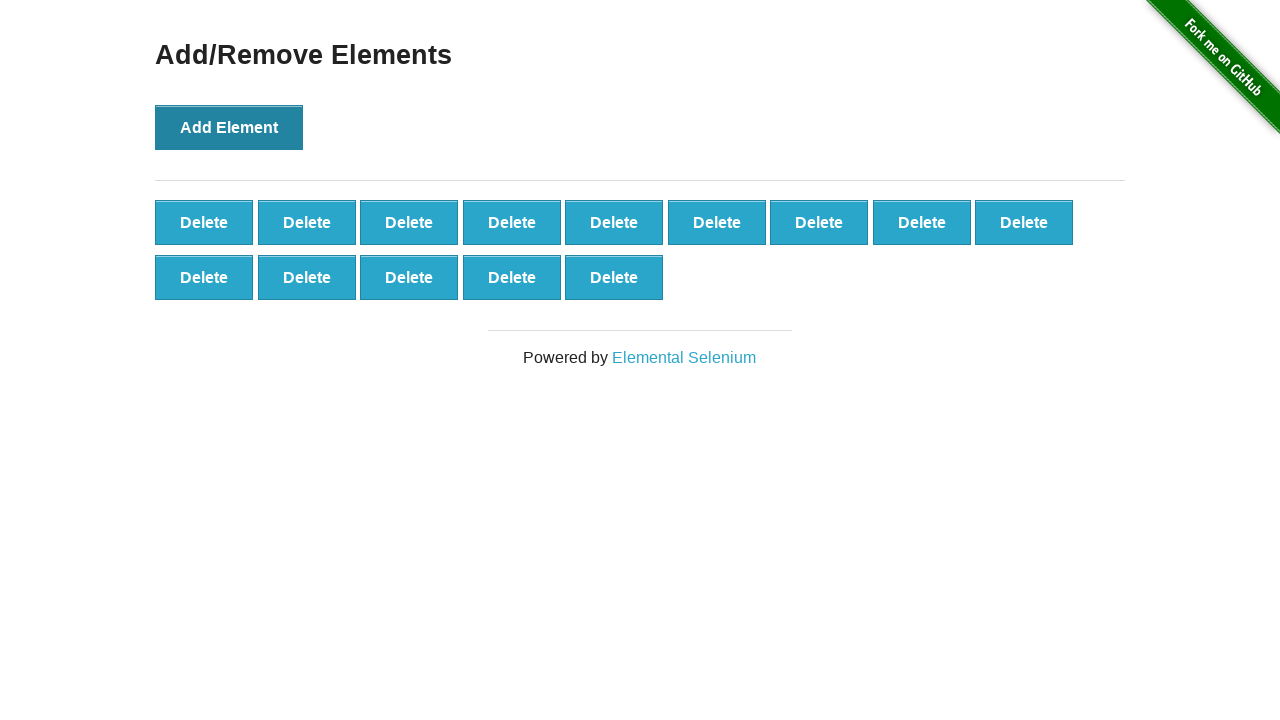

Clicked Add Element button (iteration 15 of 20) at (229, 127) on button:has-text('Add Element')
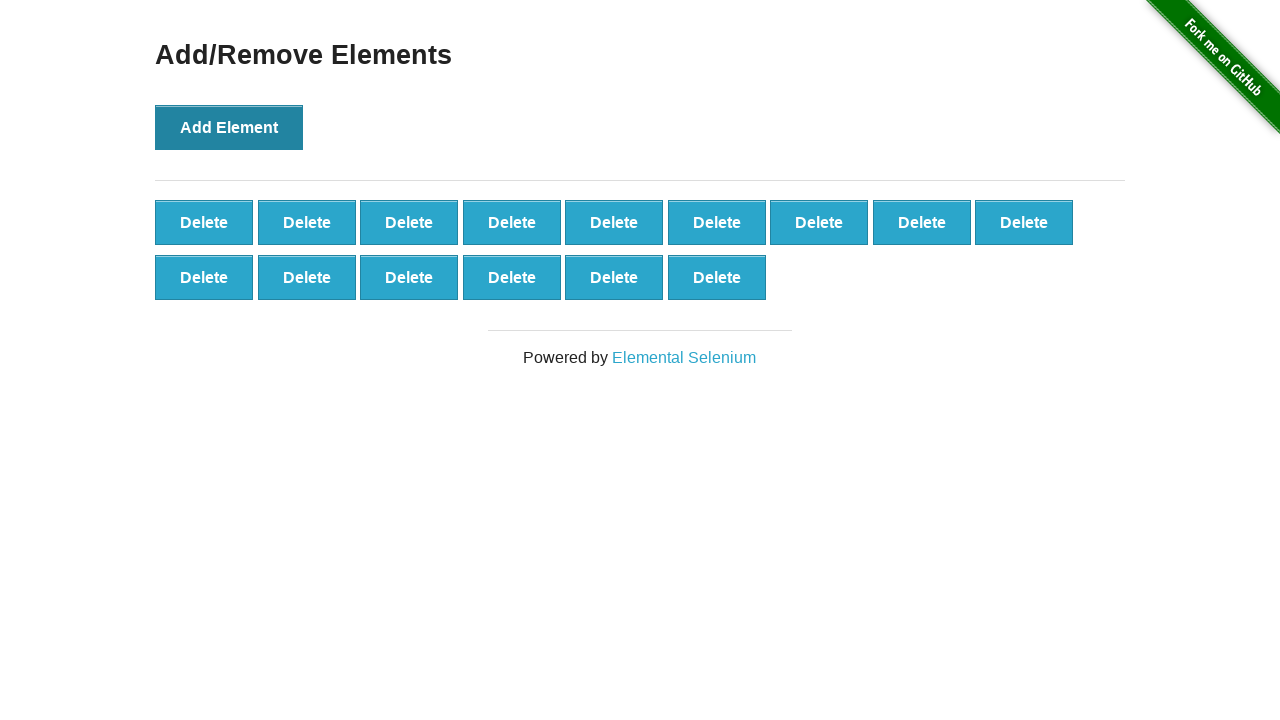

Clicked Add Element button (iteration 16 of 20) at (229, 127) on button:has-text('Add Element')
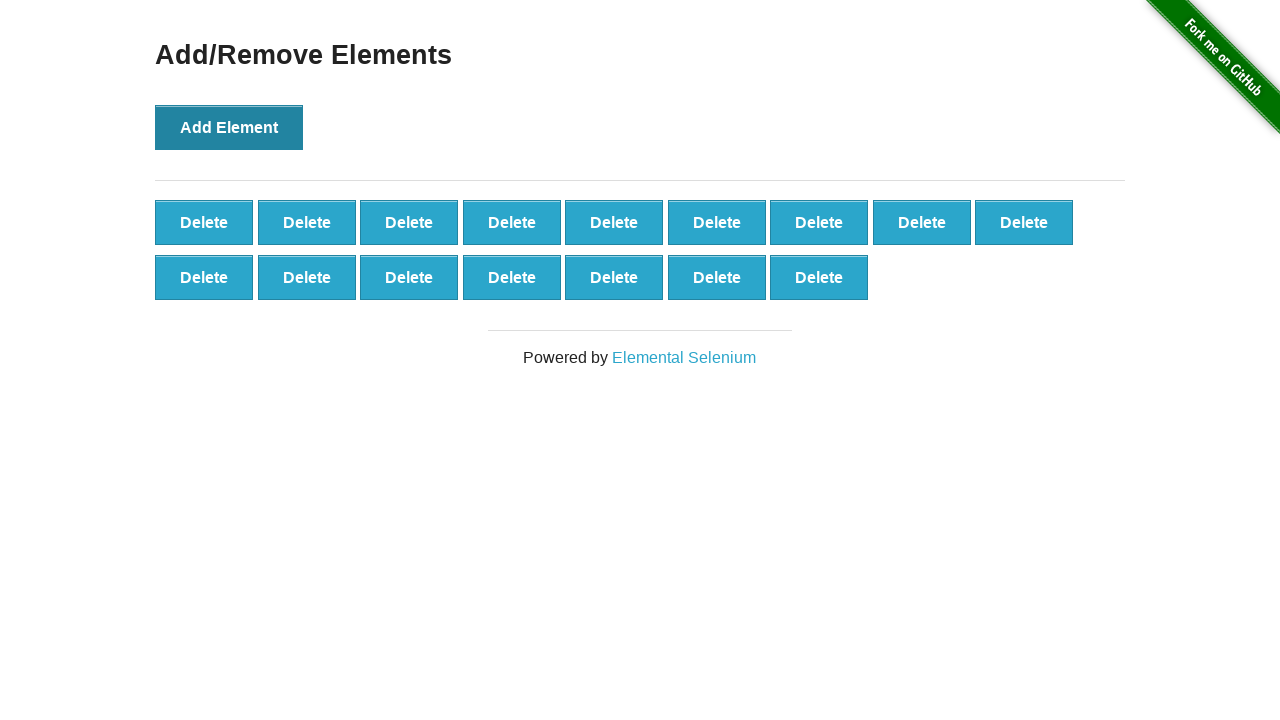

Clicked Add Element button (iteration 17 of 20) at (229, 127) on button:has-text('Add Element')
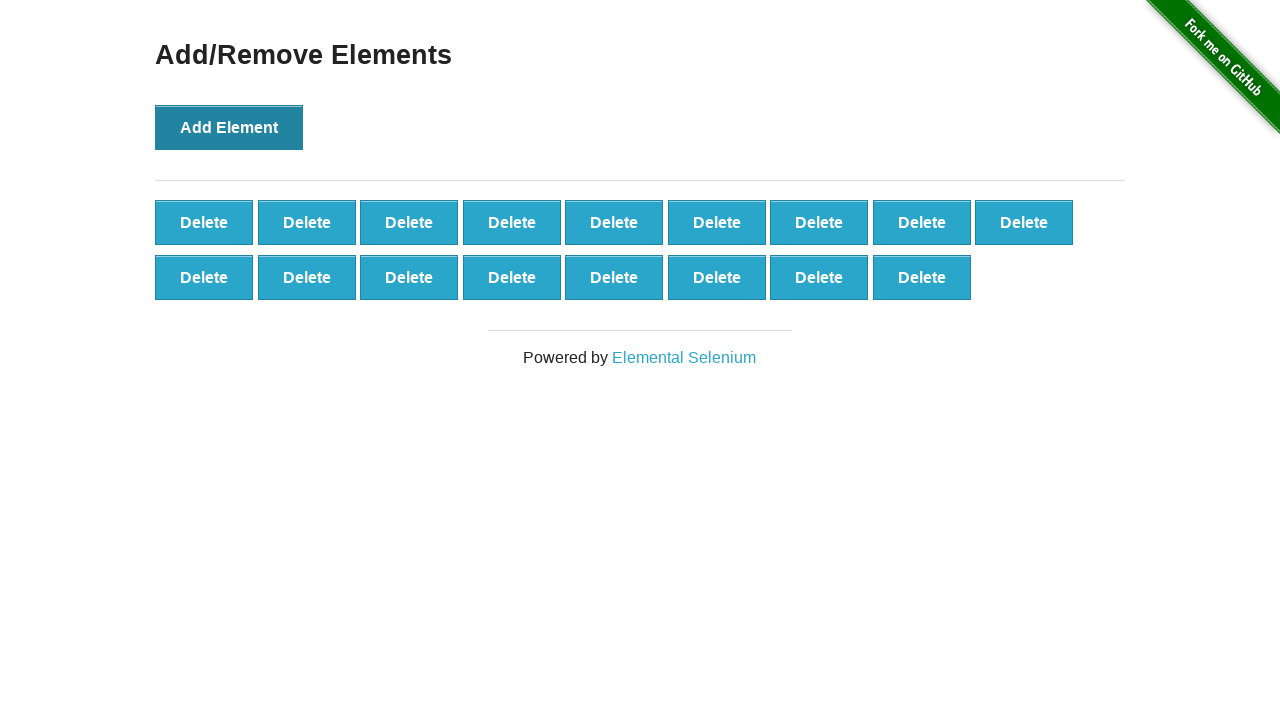

Clicked Add Element button (iteration 18 of 20) at (229, 127) on button:has-text('Add Element')
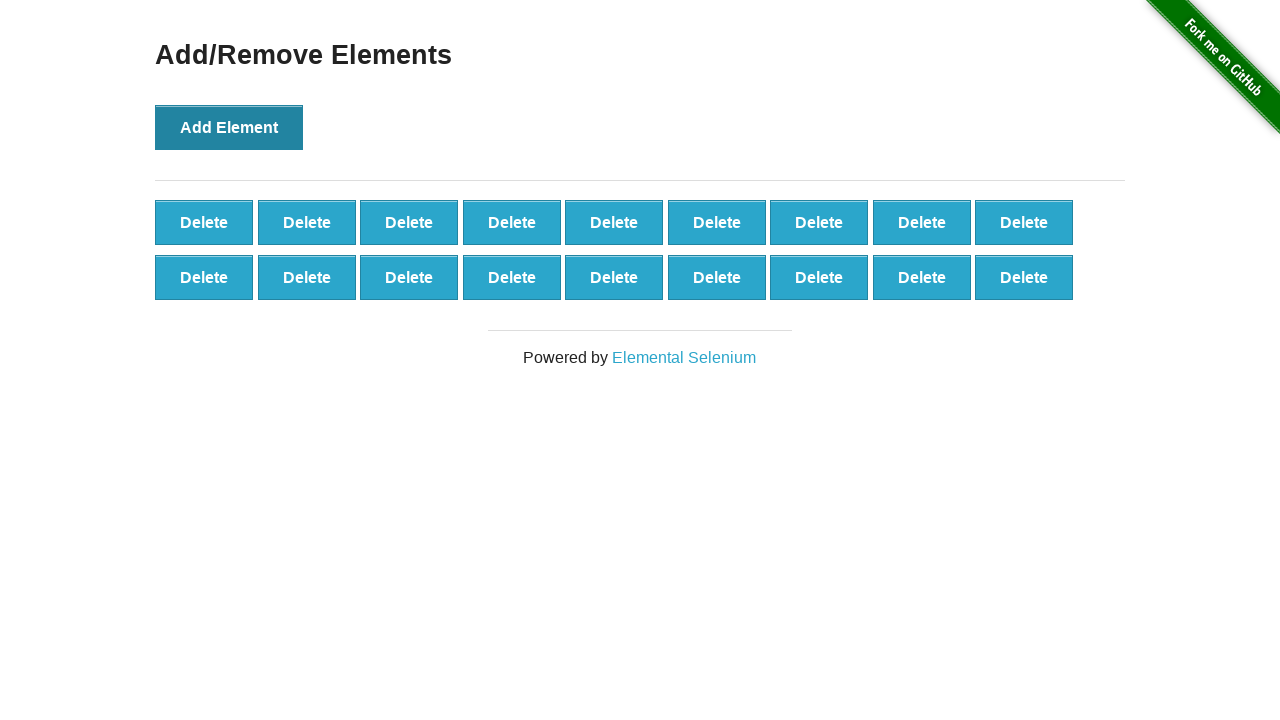

Clicked Add Element button (iteration 19 of 20) at (229, 127) on button:has-text('Add Element')
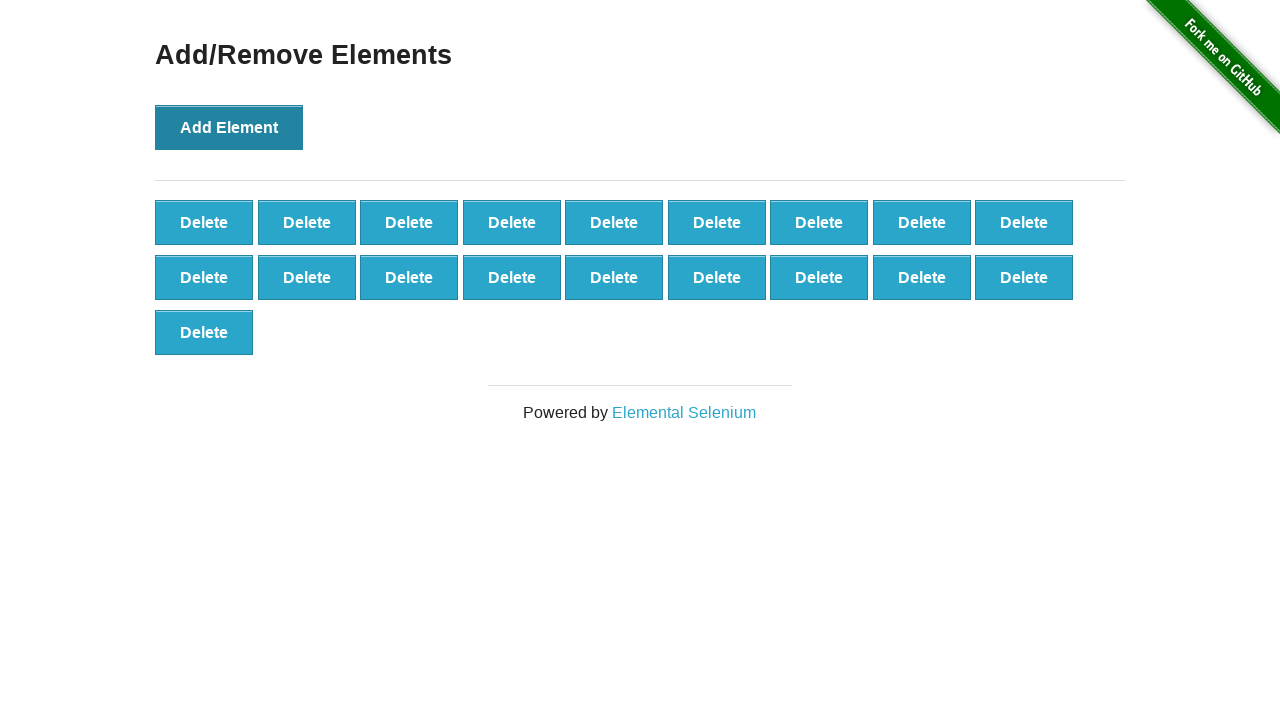

Clicked Add Element button (iteration 20 of 20) at (229, 127) on button:has-text('Add Element')
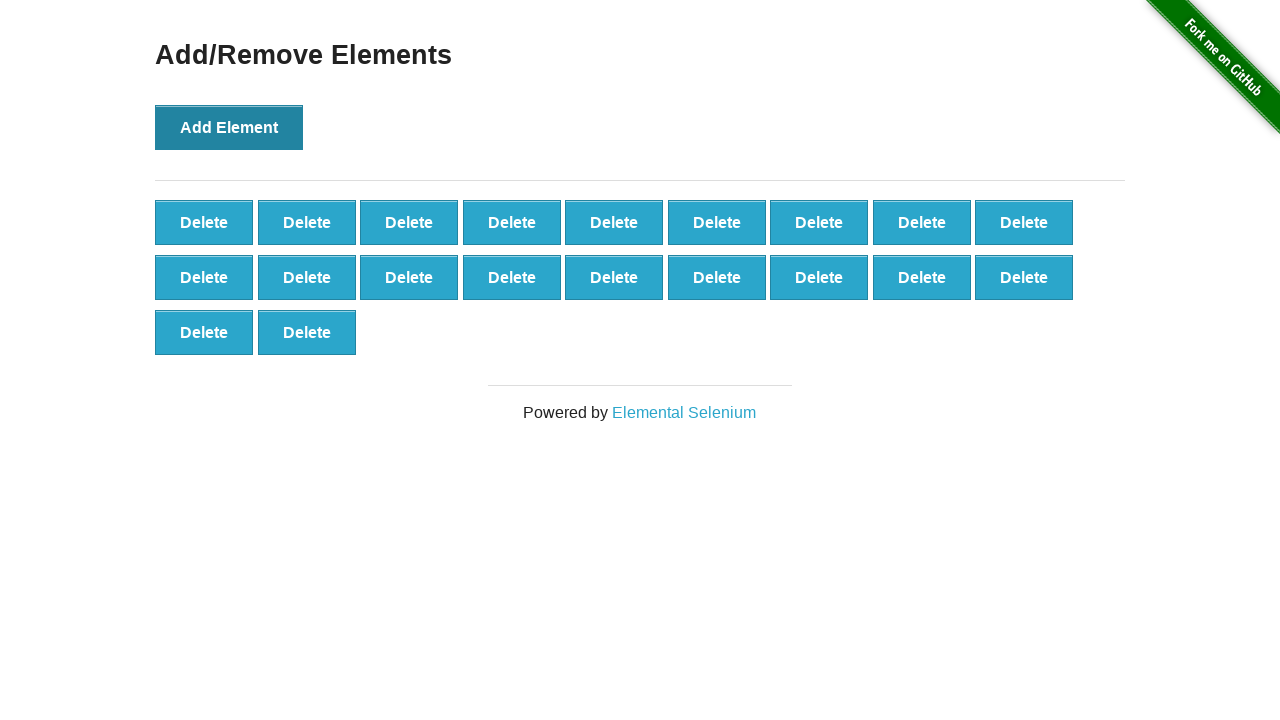

Clicked delete button to remove an element at (204, 222) on #elements button.added-manually >> nth=0
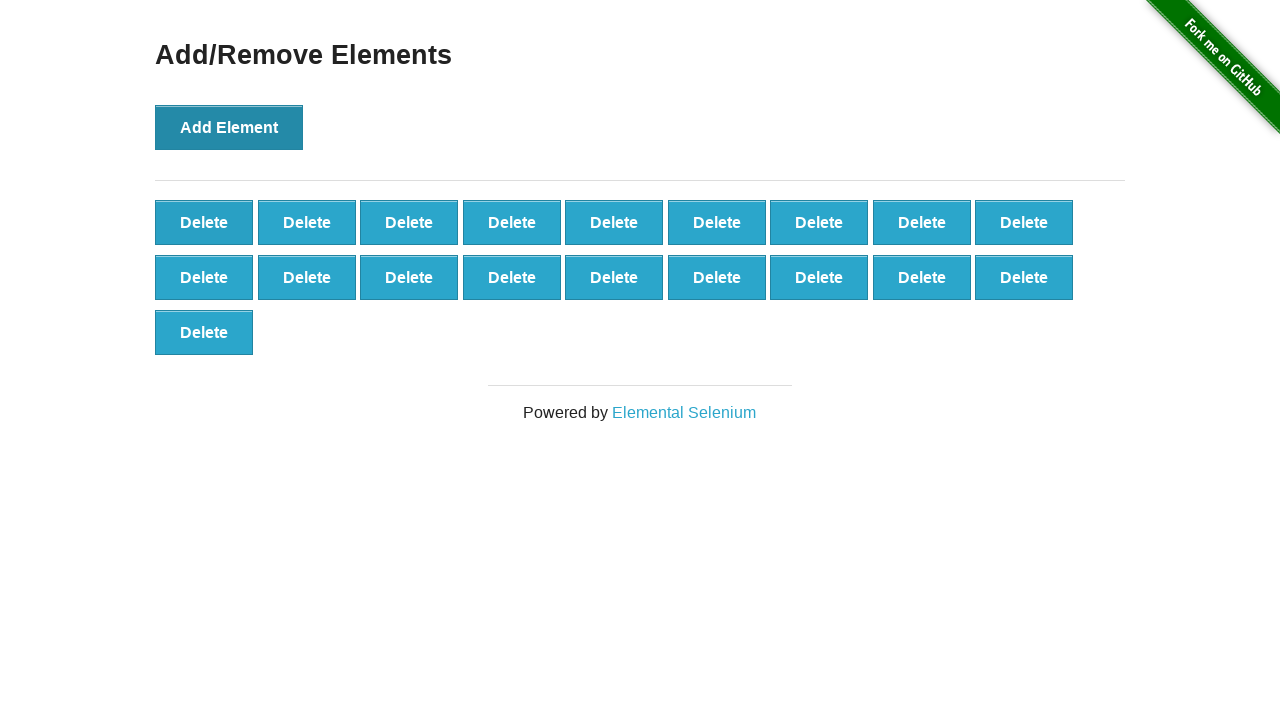

Clicked delete button to remove an element at (204, 222) on #elements button.added-manually >> nth=0
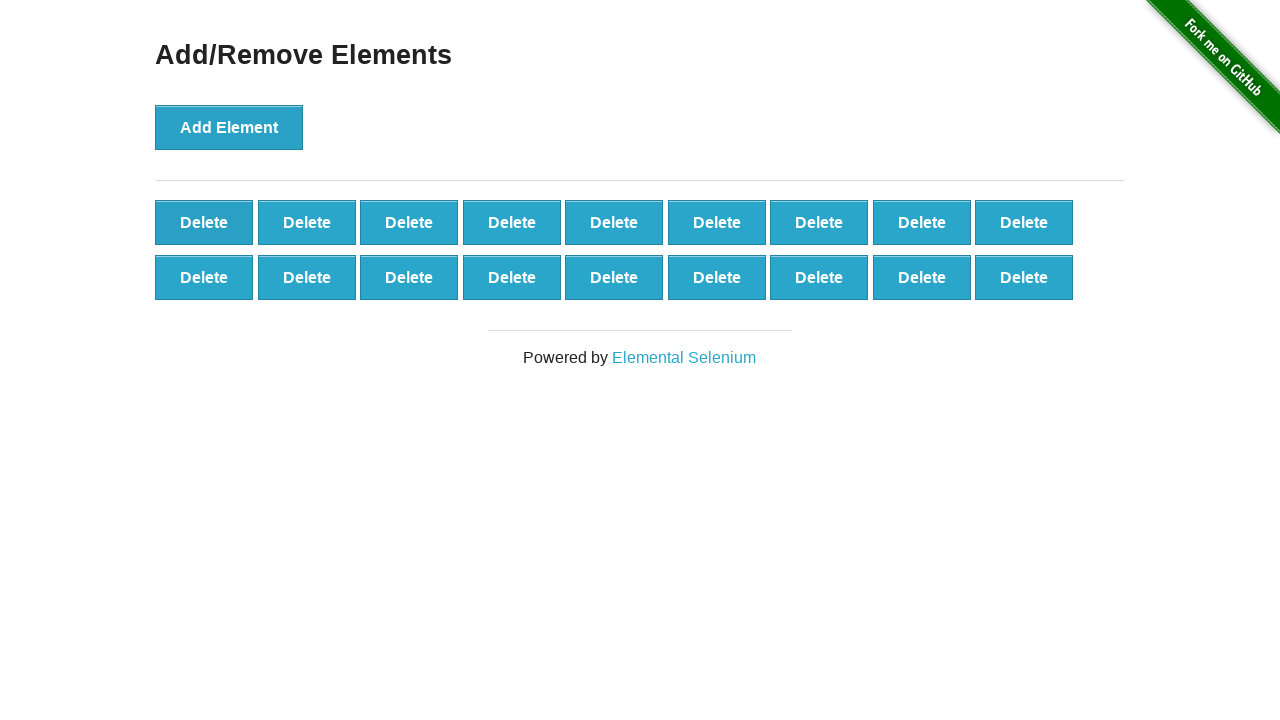

Clicked delete button to remove an element at (204, 222) on #elements button.added-manually >> nth=0
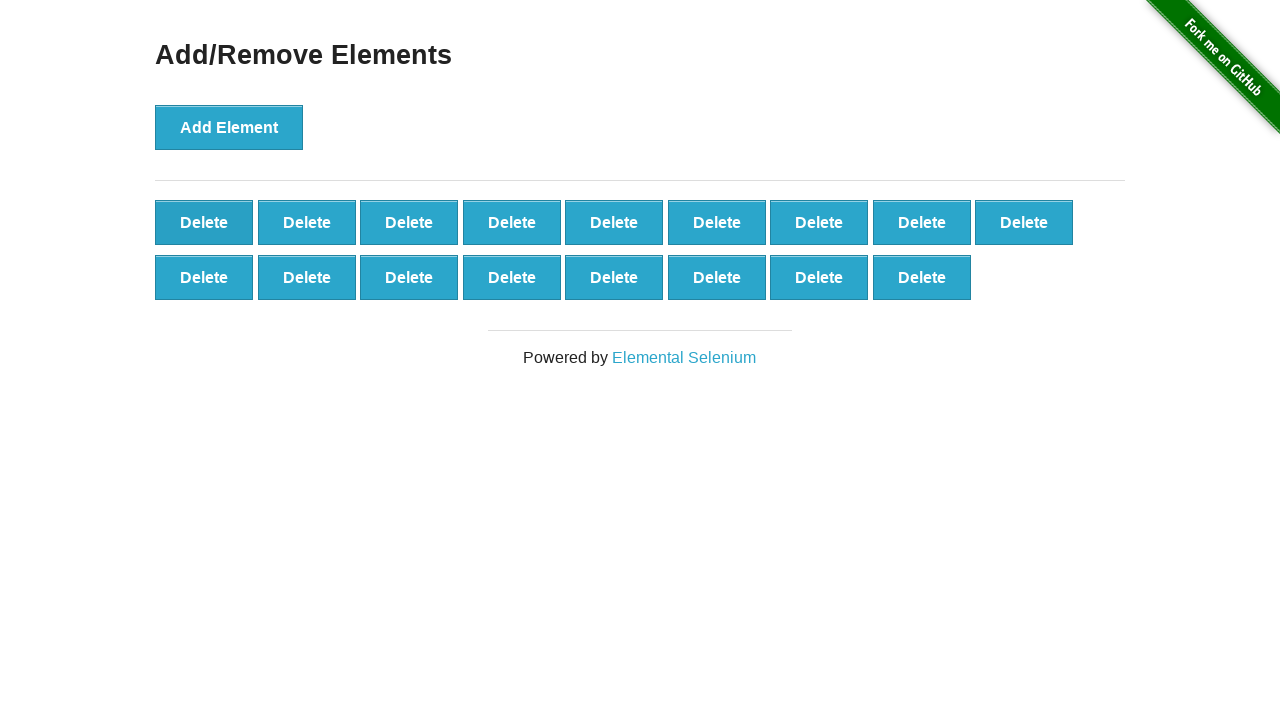

Clicked delete button to remove an element at (204, 222) on #elements button.added-manually >> nth=0
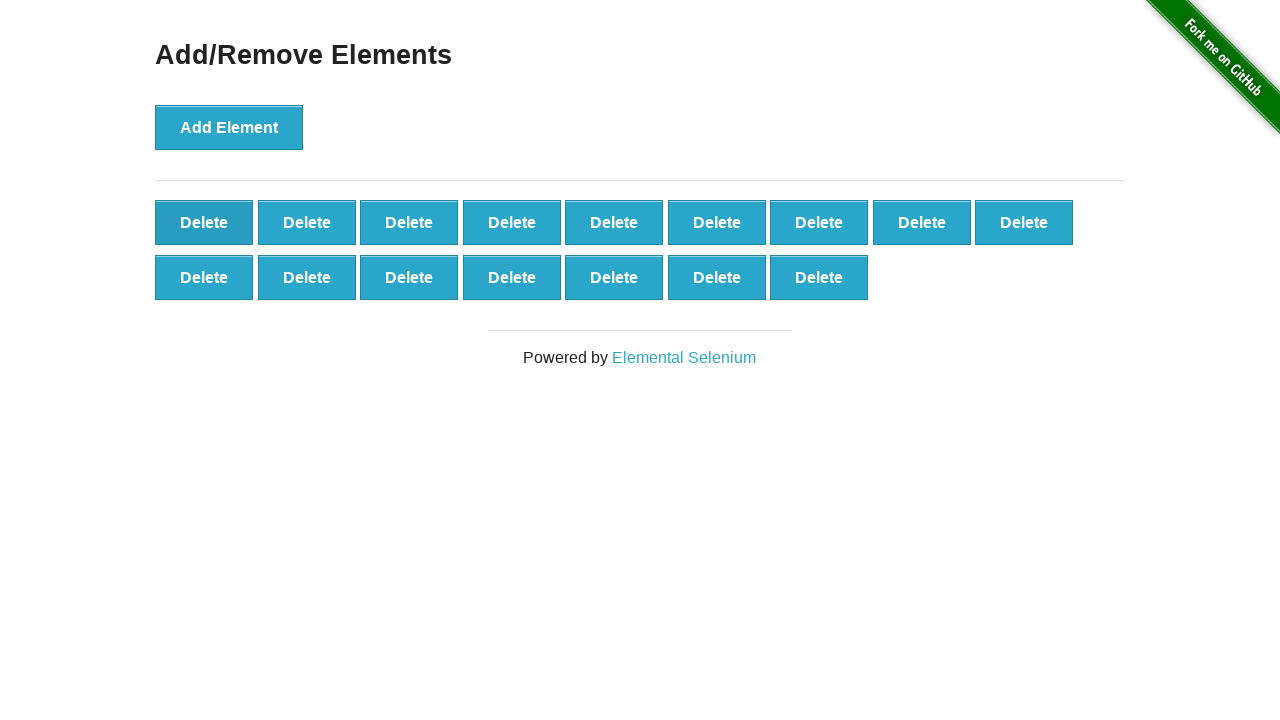

Clicked delete button to remove an element at (204, 222) on #elements button.added-manually >> nth=0
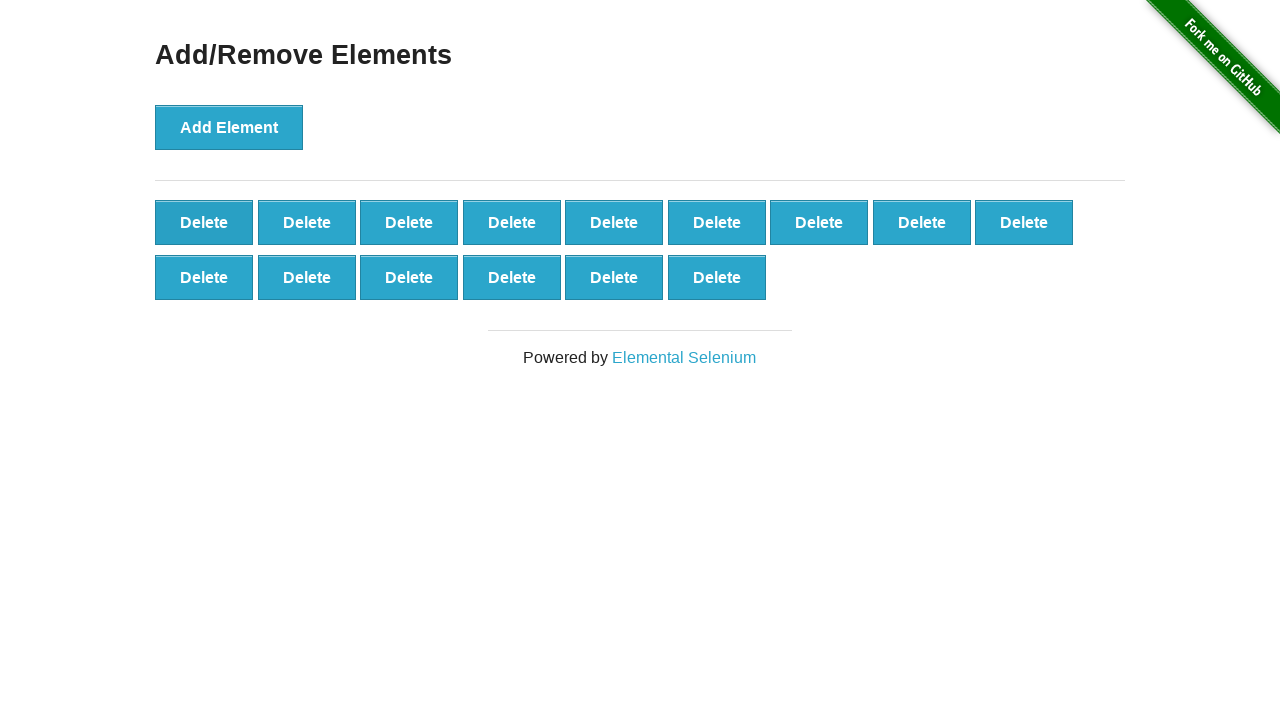

Clicked delete button to remove an element at (204, 222) on #elements button.added-manually >> nth=0
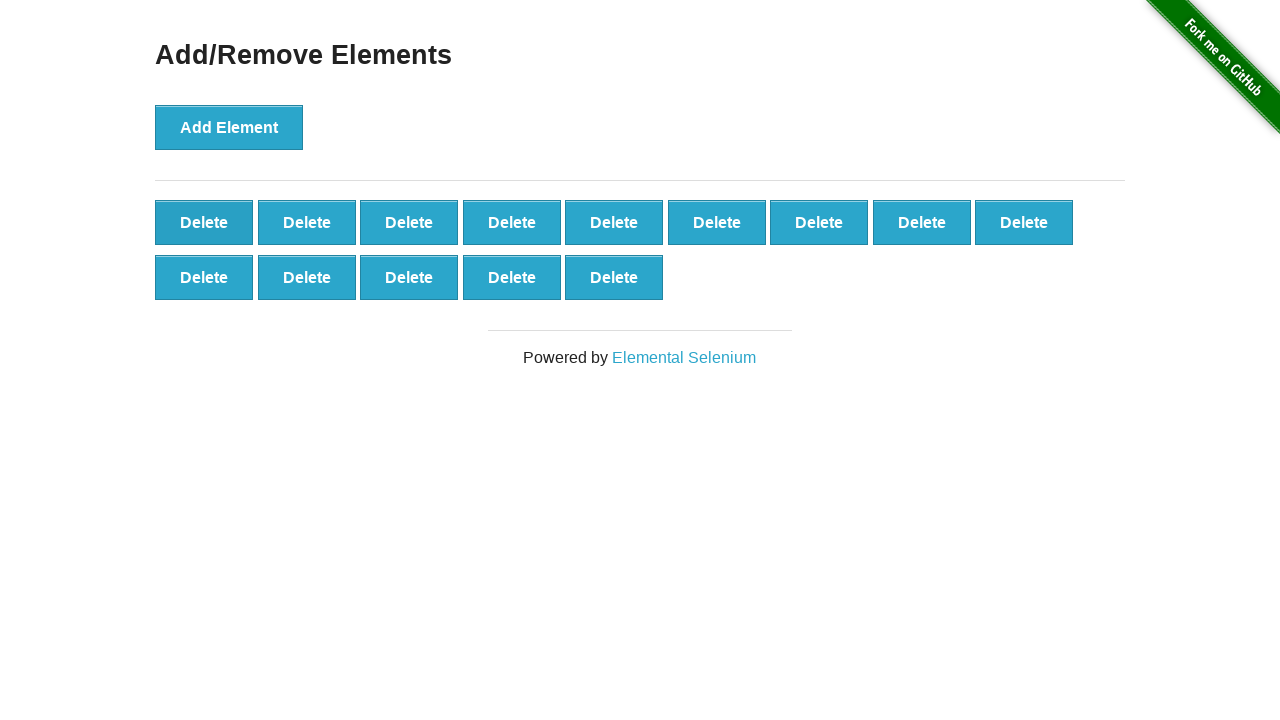

Clicked delete button to remove an element at (204, 222) on #elements button.added-manually >> nth=0
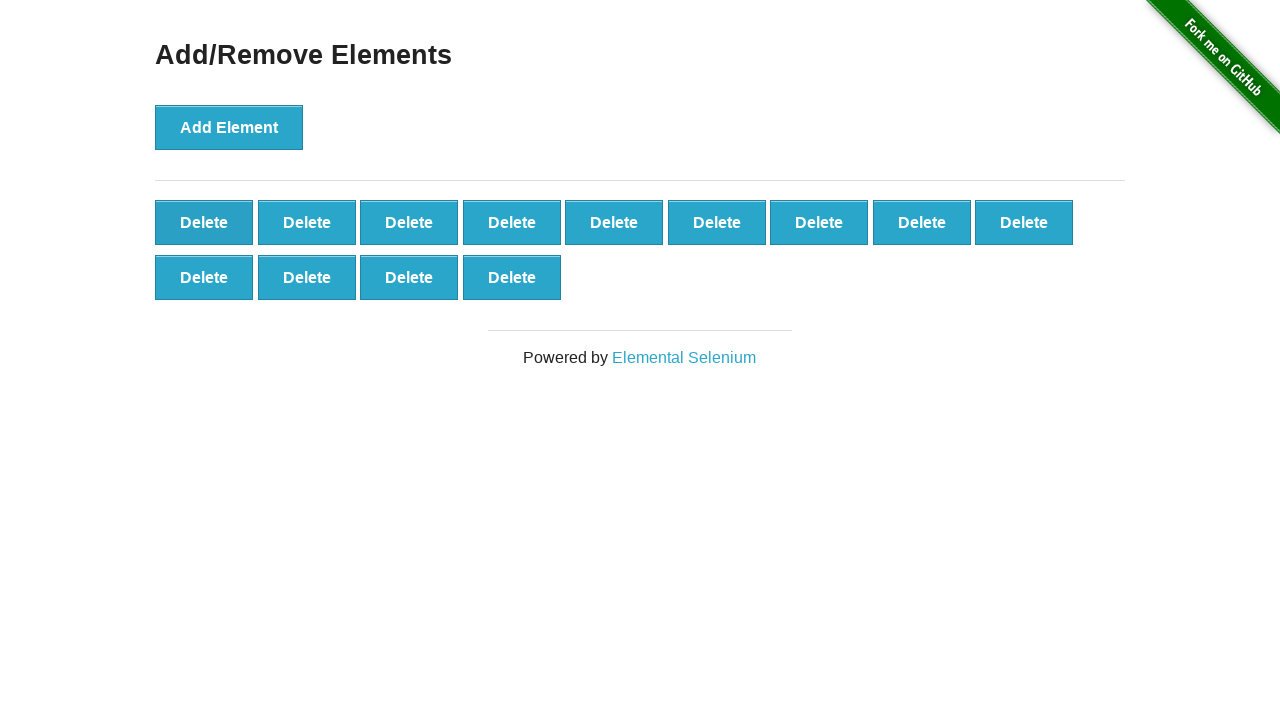

Clicked delete button to remove an element at (204, 222) on #elements button.added-manually >> nth=0
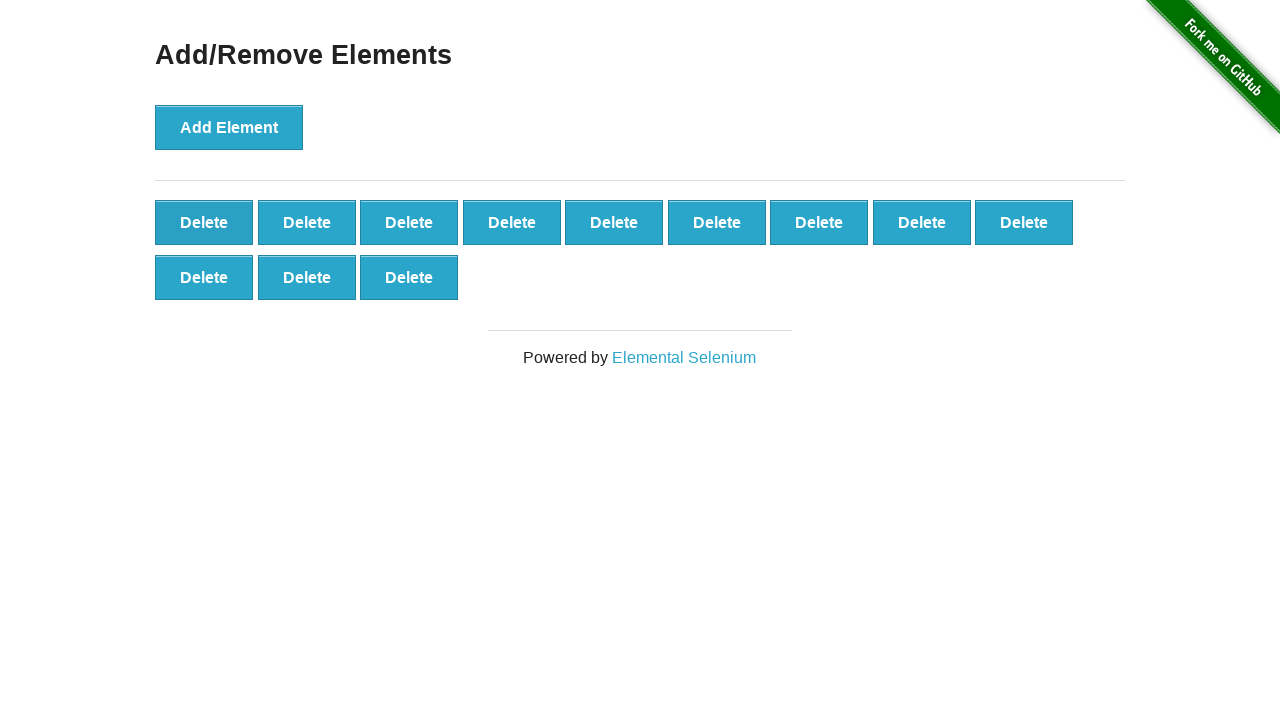

Clicked delete button to remove an element at (204, 222) on #elements button.added-manually >> nth=0
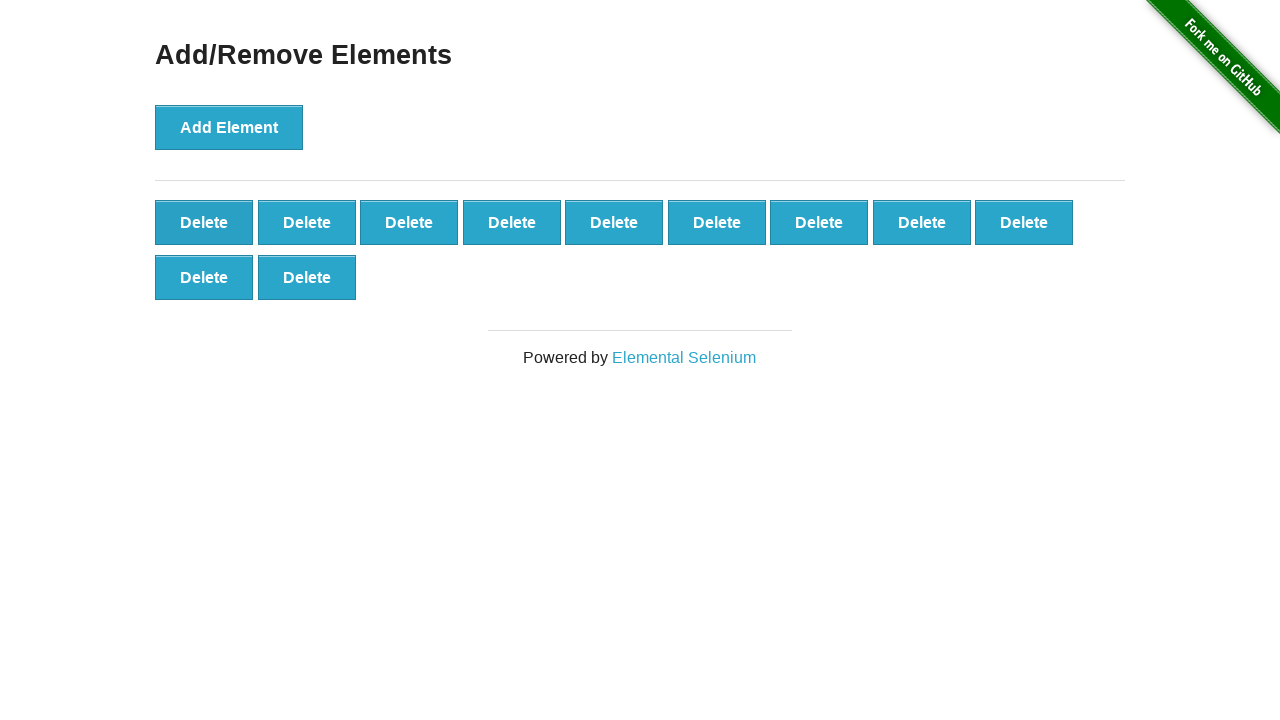

Clicked delete button to remove an element at (204, 222) on #elements button.added-manually >> nth=0
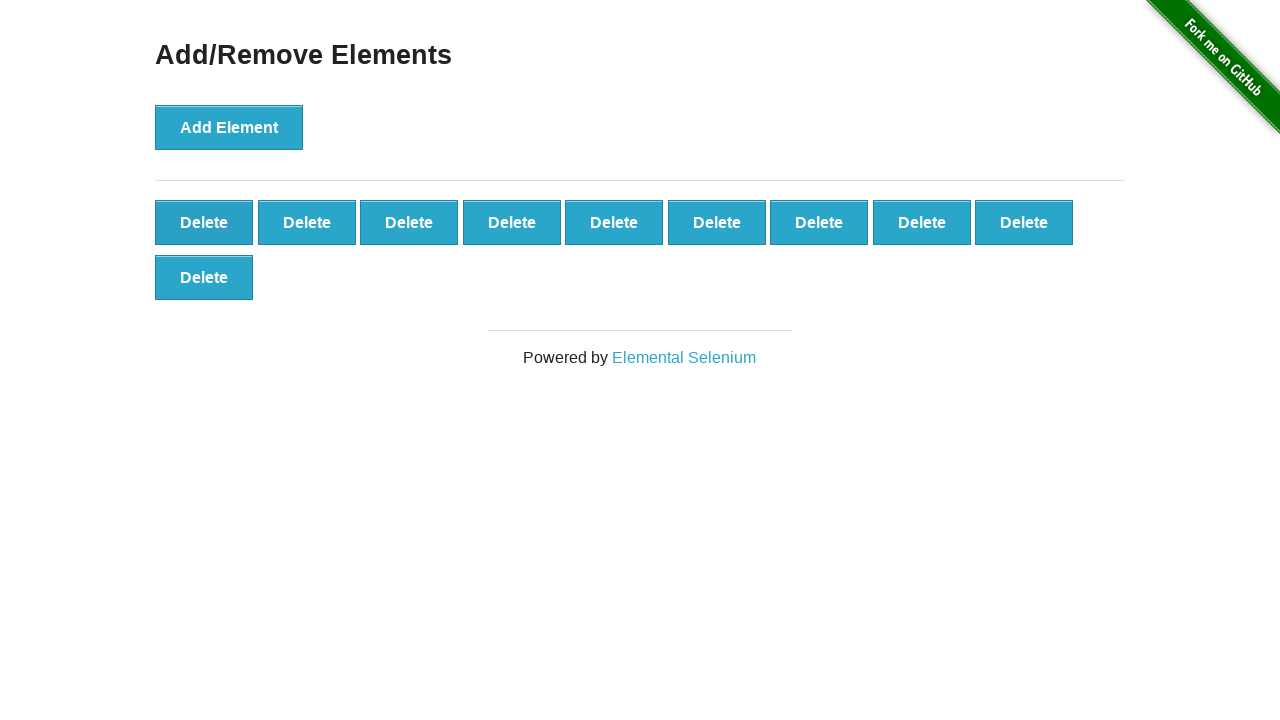

Clicked delete button to remove an element at (204, 222) on #elements button.added-manually >> nth=0
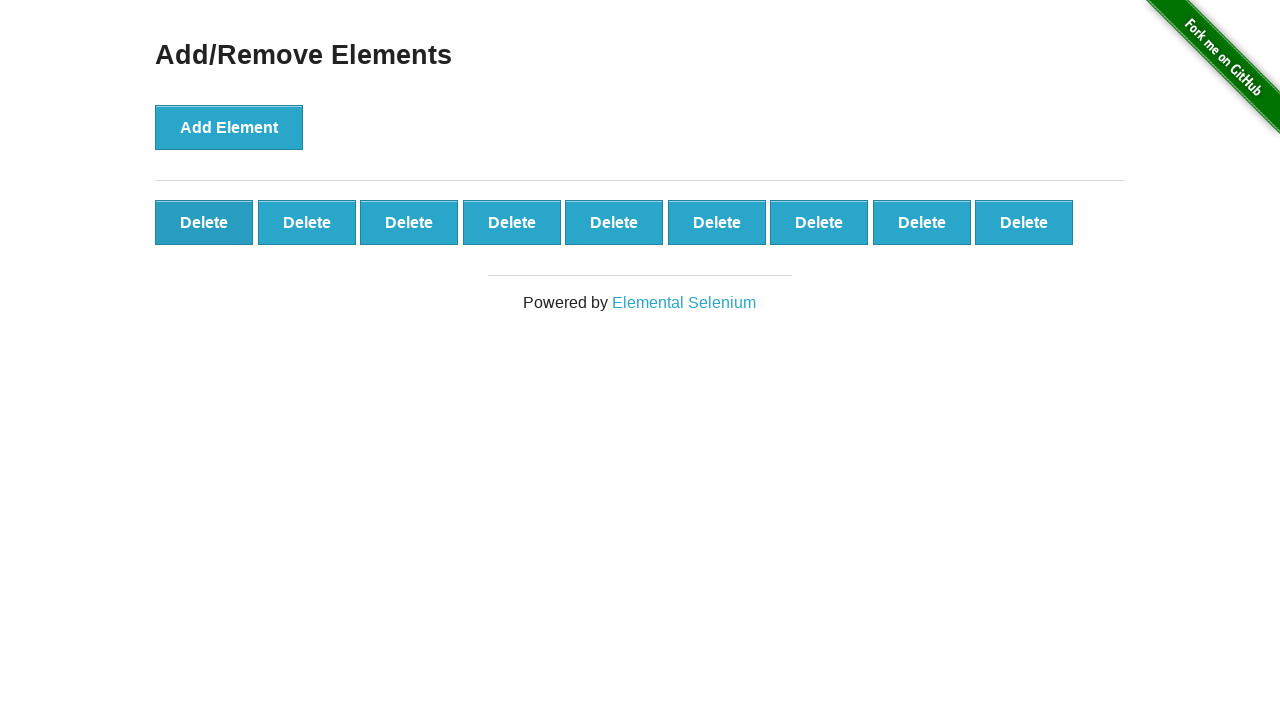

Clicked delete button to remove an element at (204, 222) on #elements button.added-manually >> nth=0
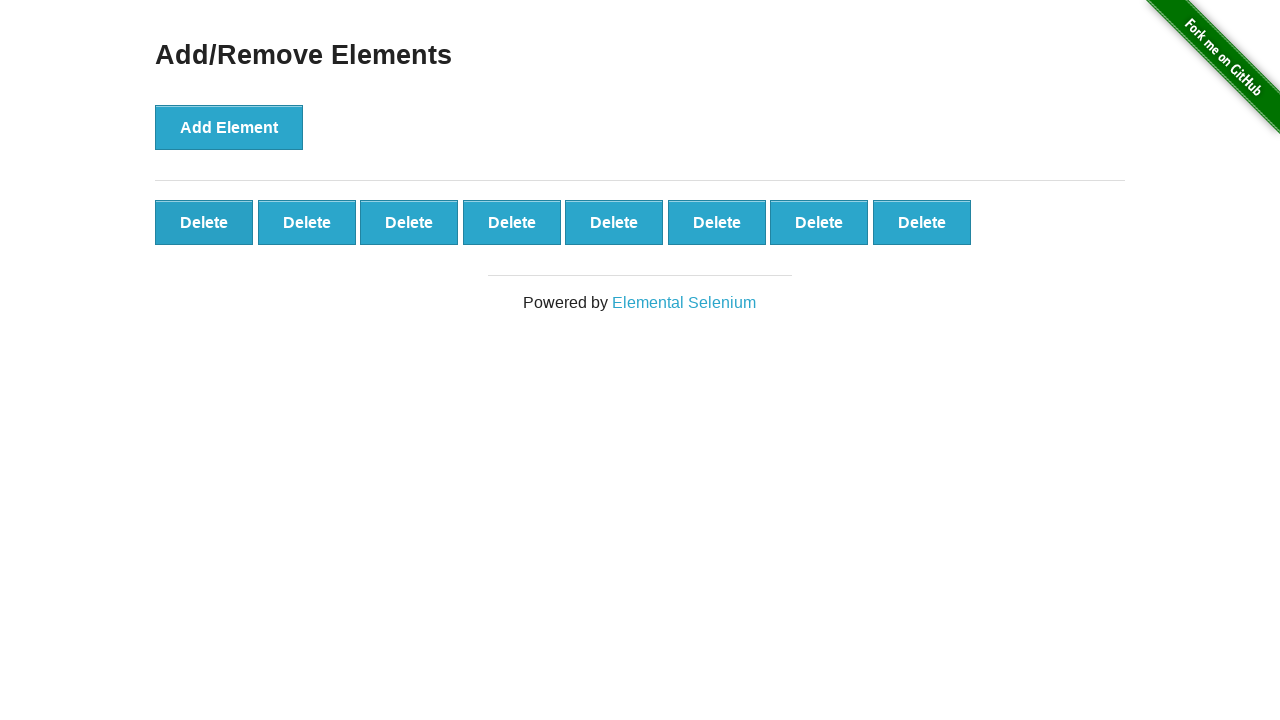

Clicked delete button to remove an element at (204, 222) on #elements button.added-manually >> nth=0
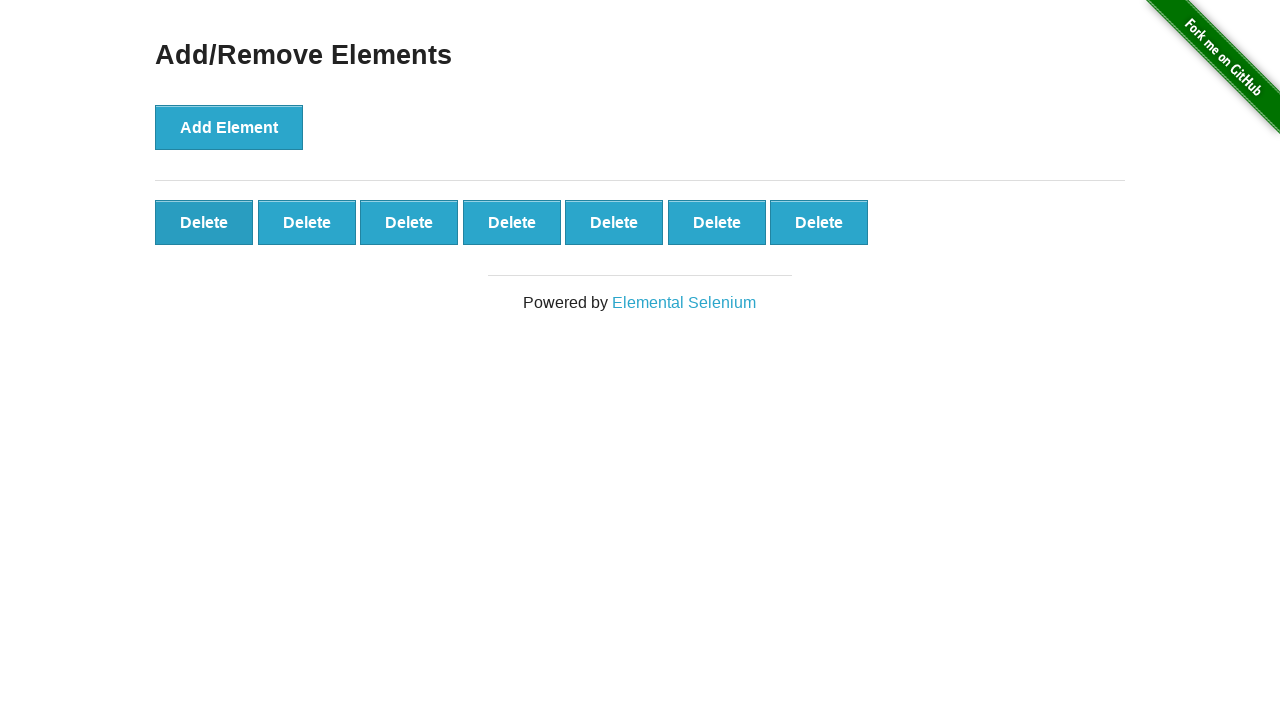

Clicked delete button to remove an element at (204, 222) on #elements button.added-manually >> nth=0
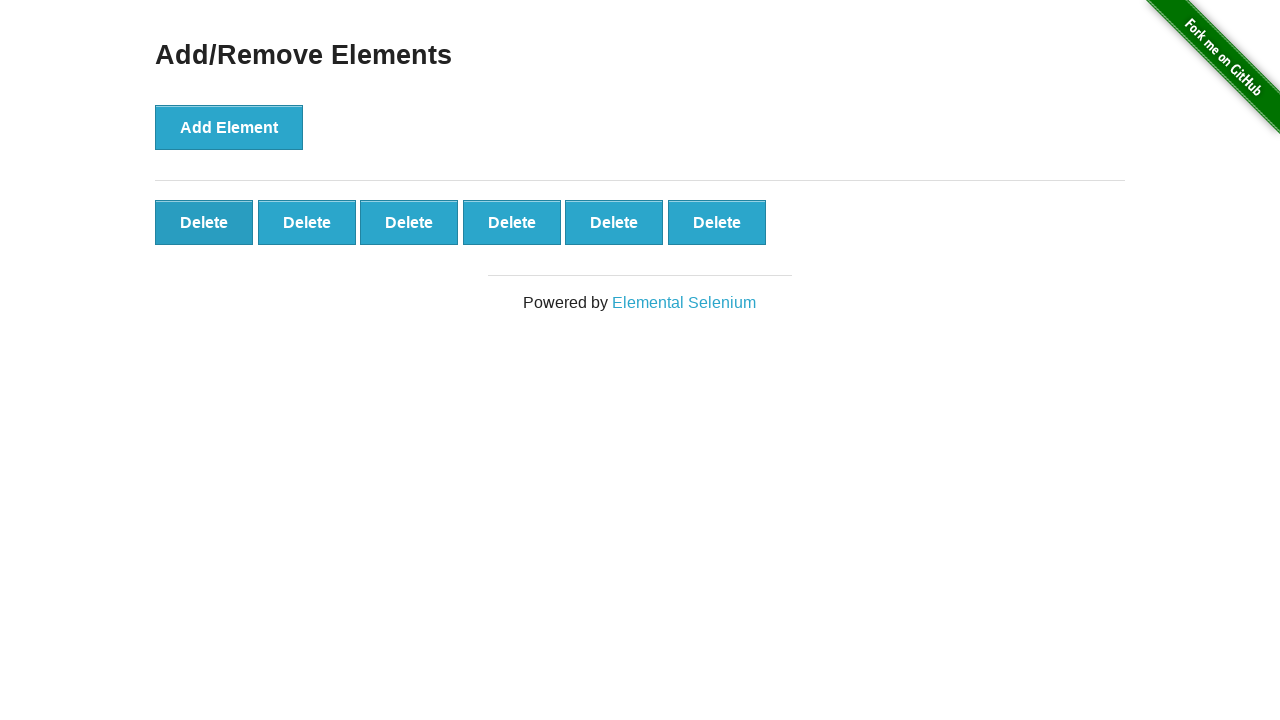

Clicked delete button to remove an element at (204, 222) on #elements button.added-manually >> nth=0
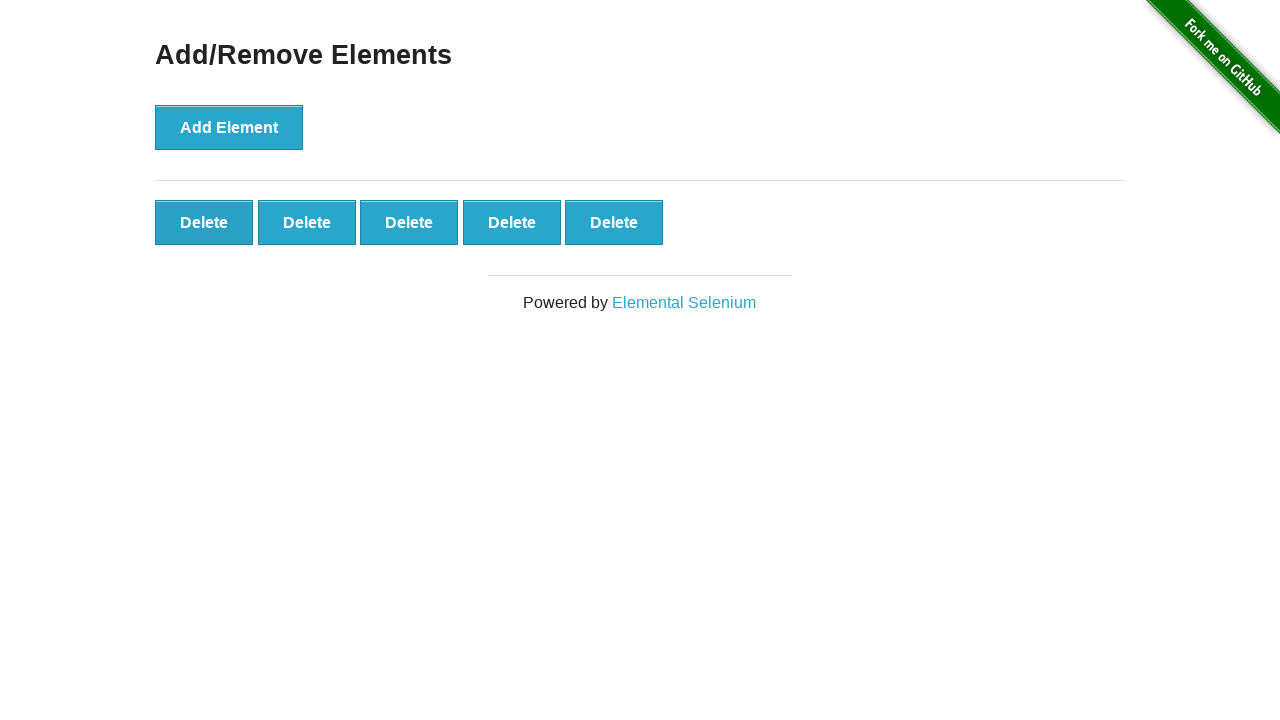

Clicked delete button to remove an element at (204, 222) on #elements button.added-manually >> nth=0
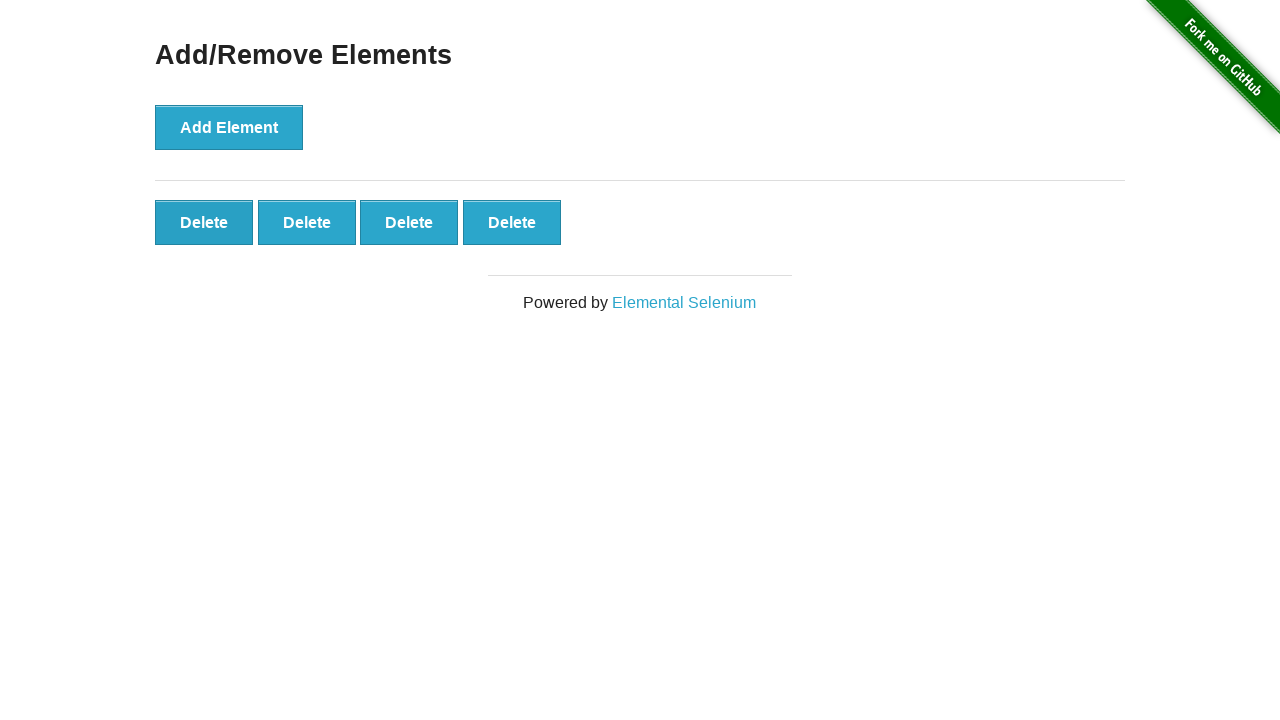

Clicked delete button to remove an element at (204, 222) on #elements button.added-manually >> nth=0
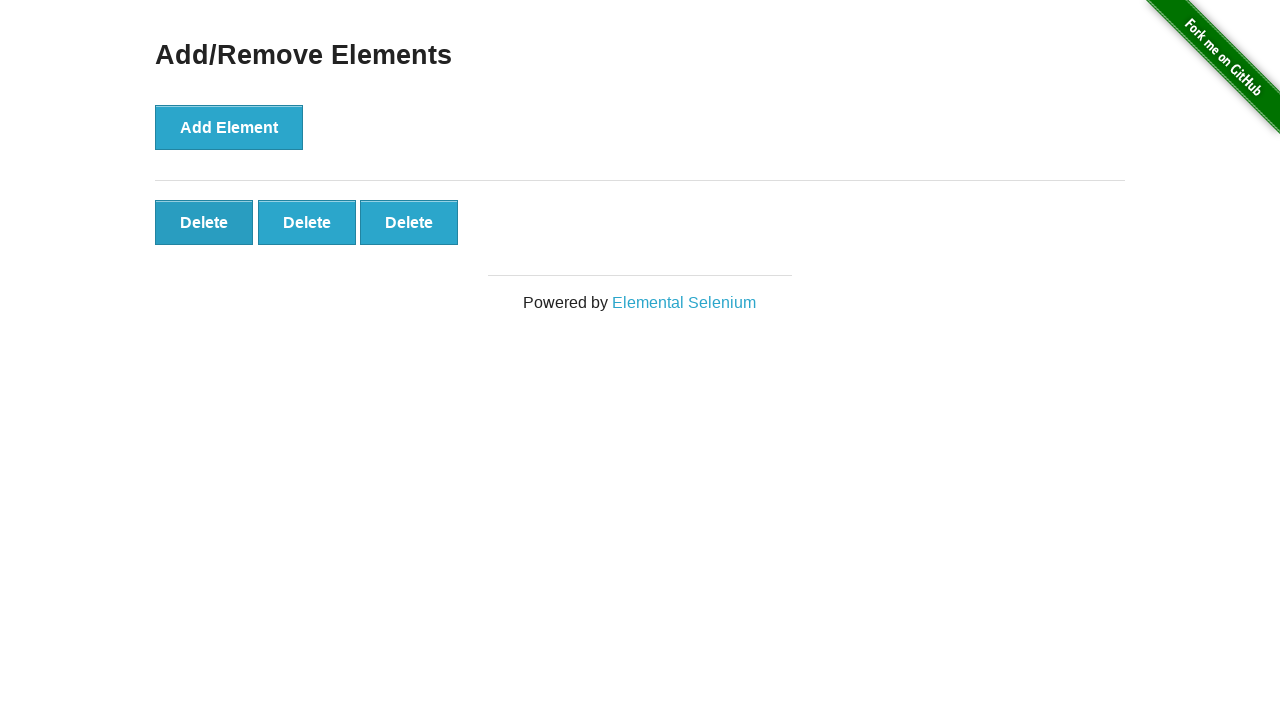

Clicked delete button to remove an element at (204, 222) on #elements button.added-manually >> nth=0
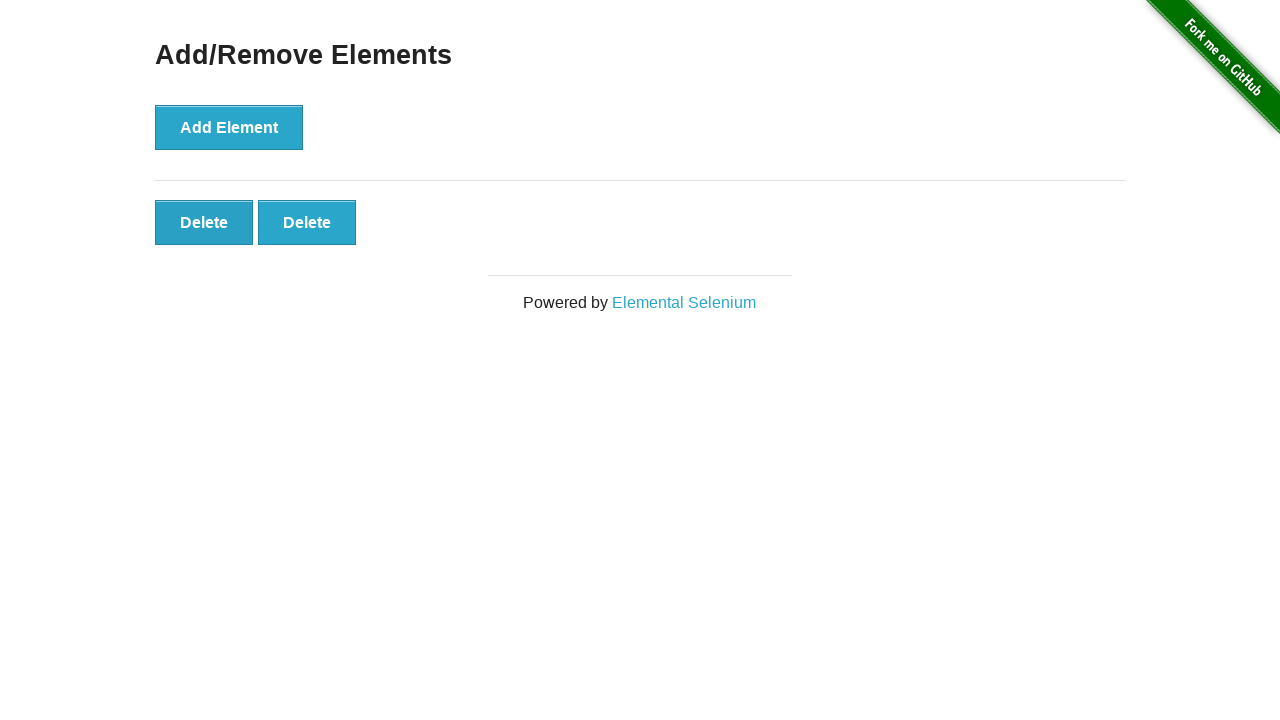

Clicked delete button to remove an element at (204, 222) on #elements button.added-manually >> nth=0
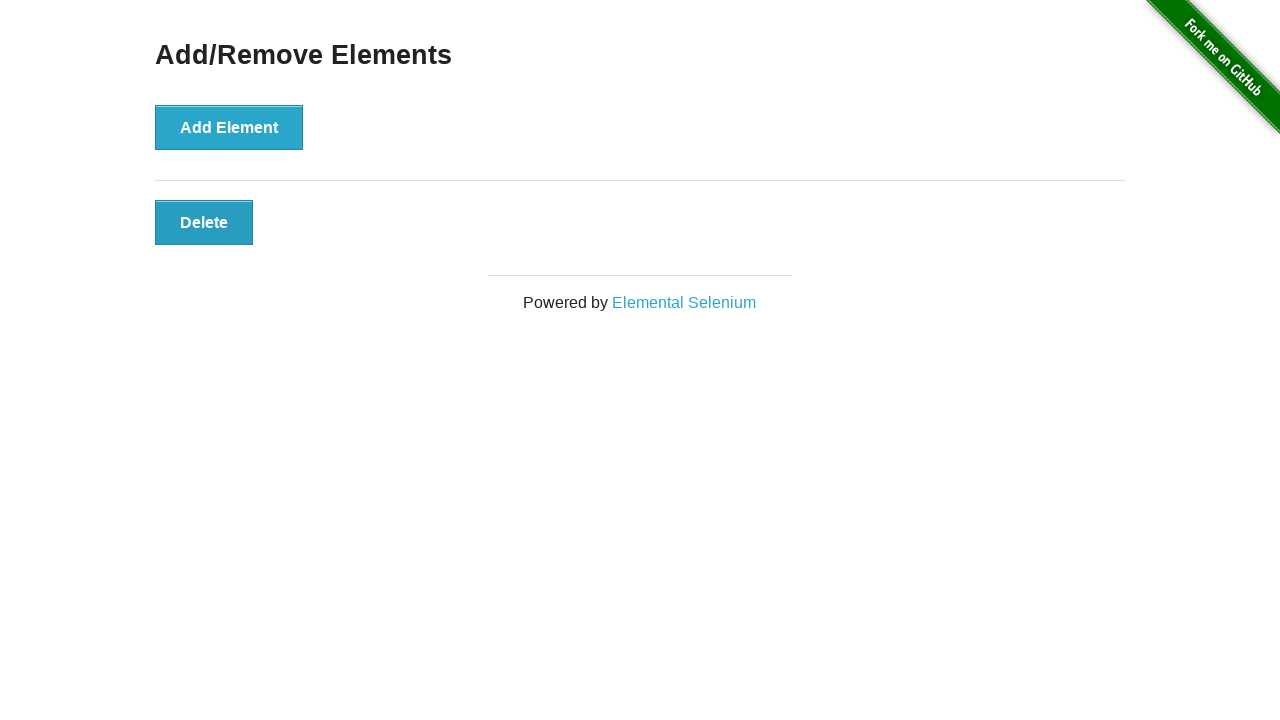

Clicked delete button to remove an element at (204, 222) on #elements button.added-manually >> nth=0
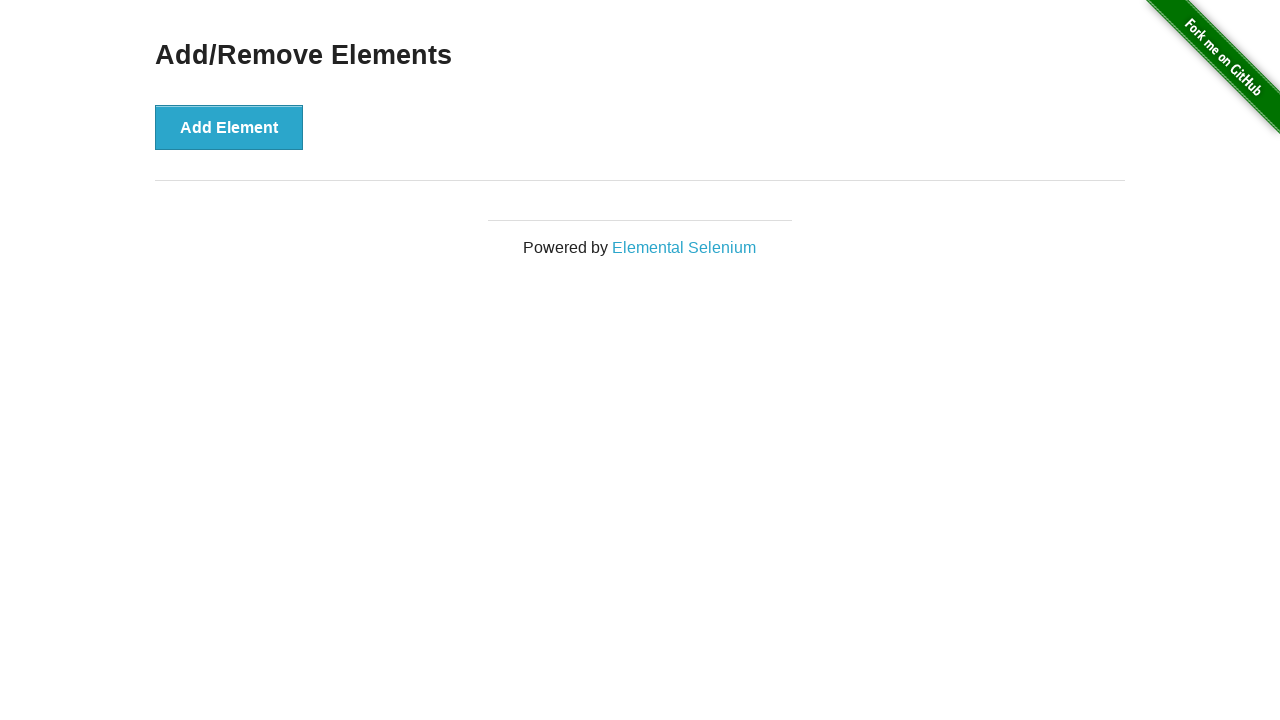

Verified that all 20 elements have been successfully deleted
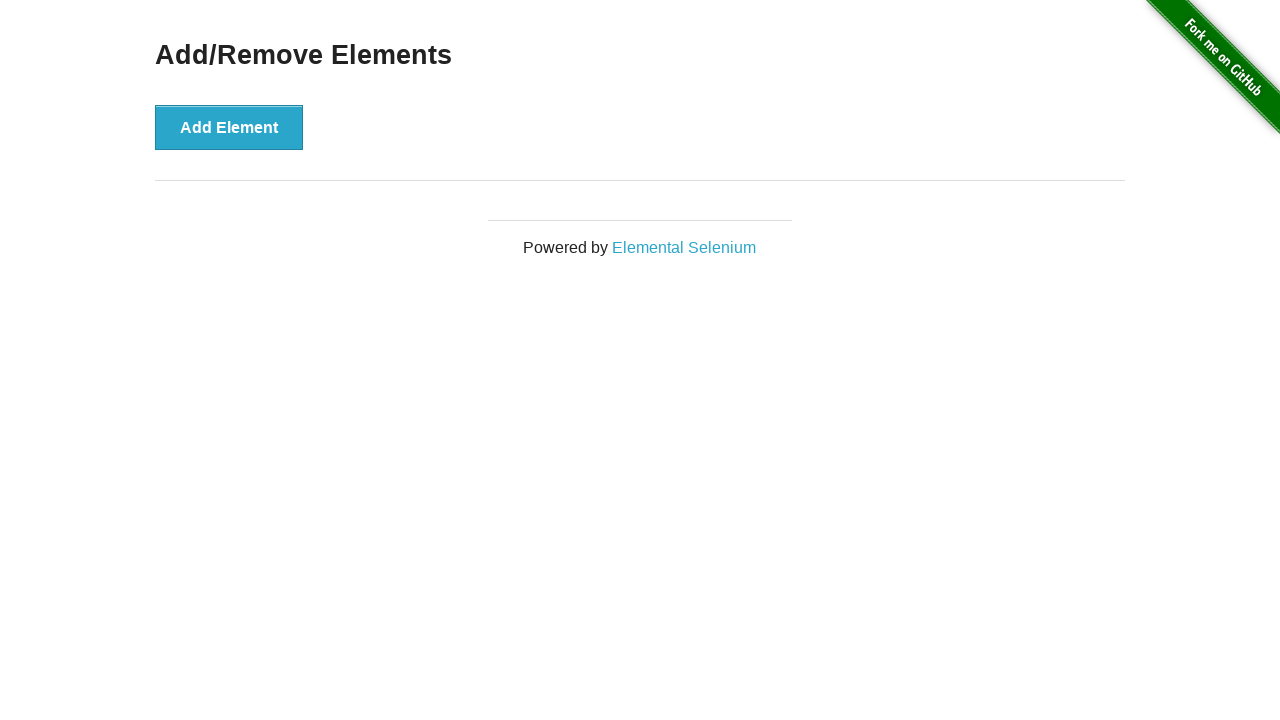

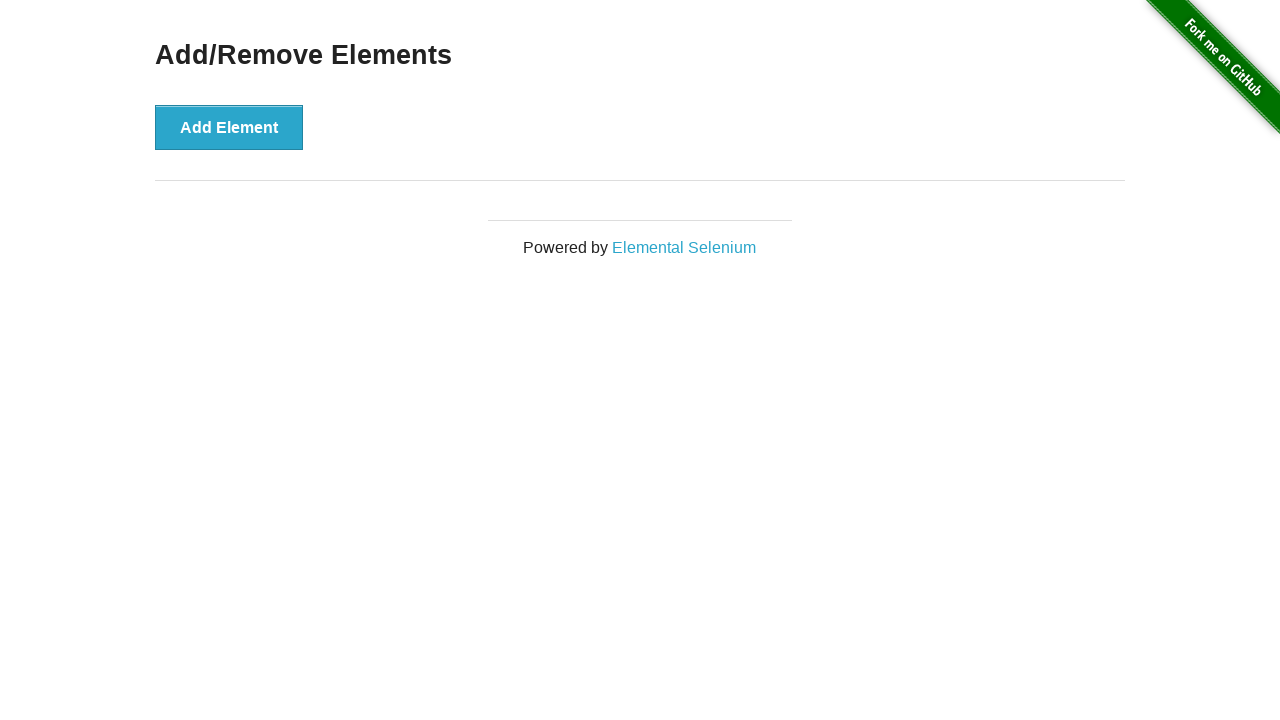